Tests selecting all checkboxes, deselecting all, and then selecting specific checkboxes by value

Starting URL: https://automationfc.github.io/multiple-fields/

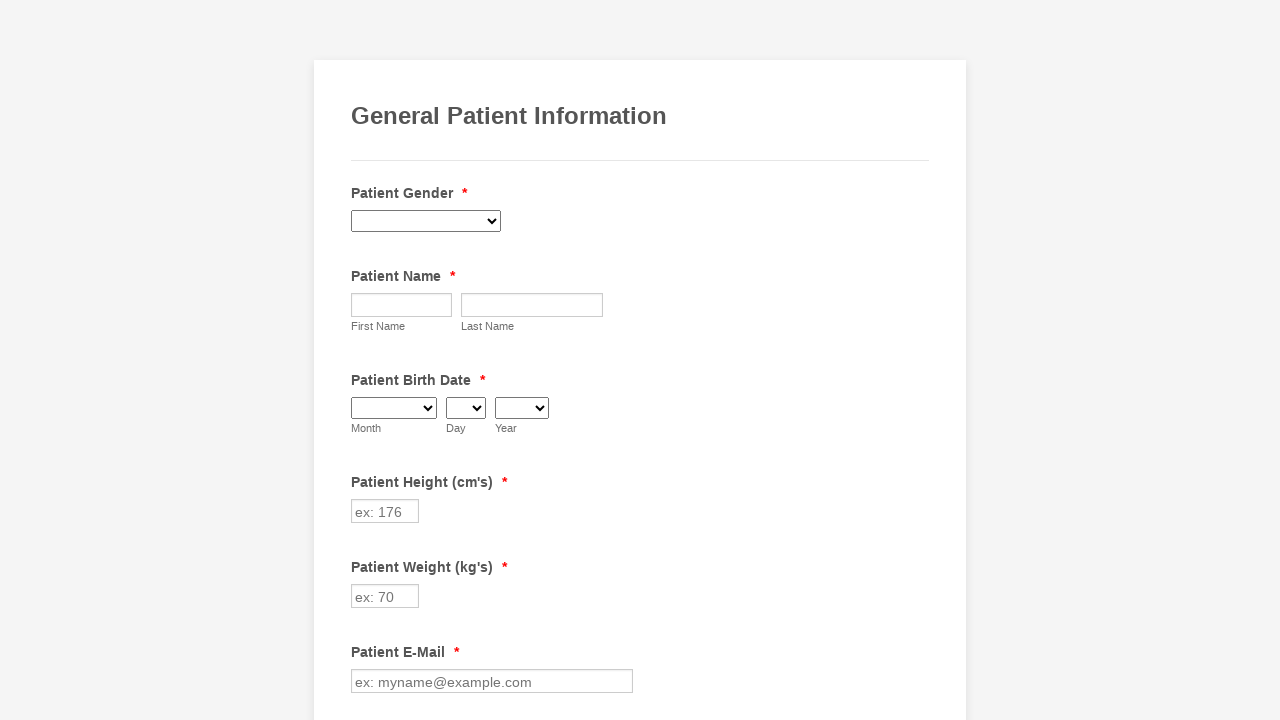

Navigated to multiple fields test page
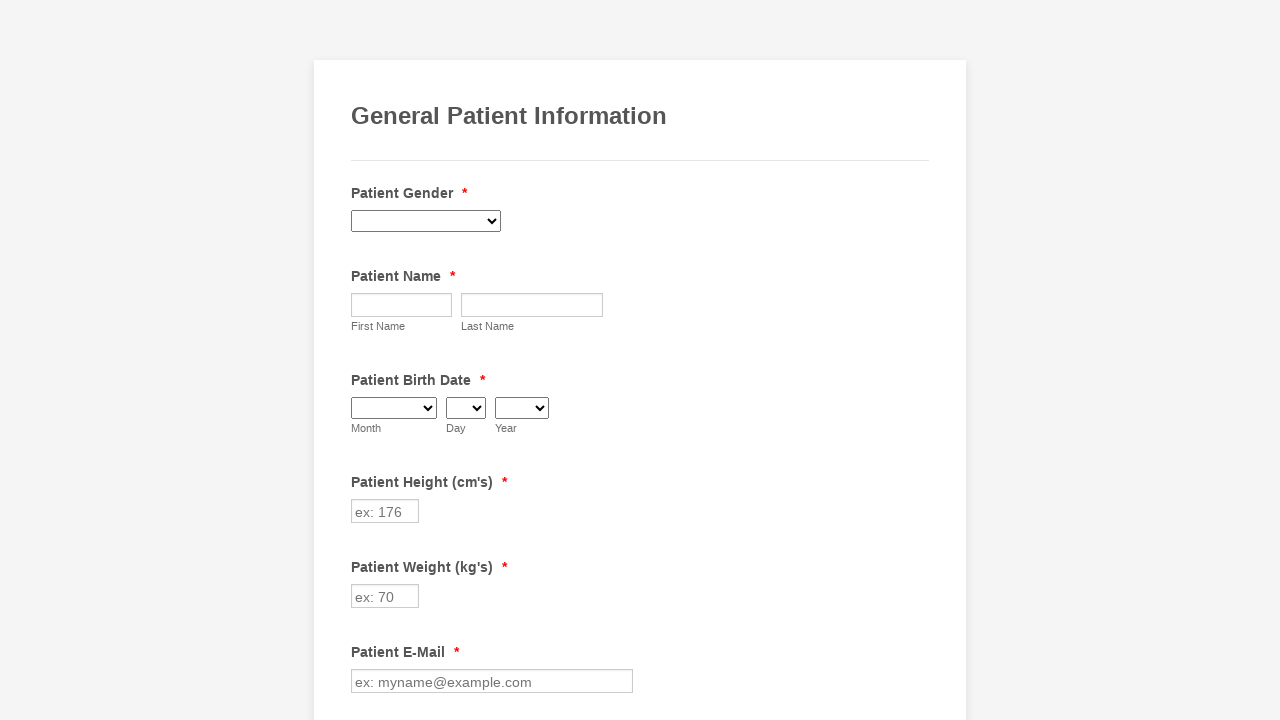

Located all checkbox input elements
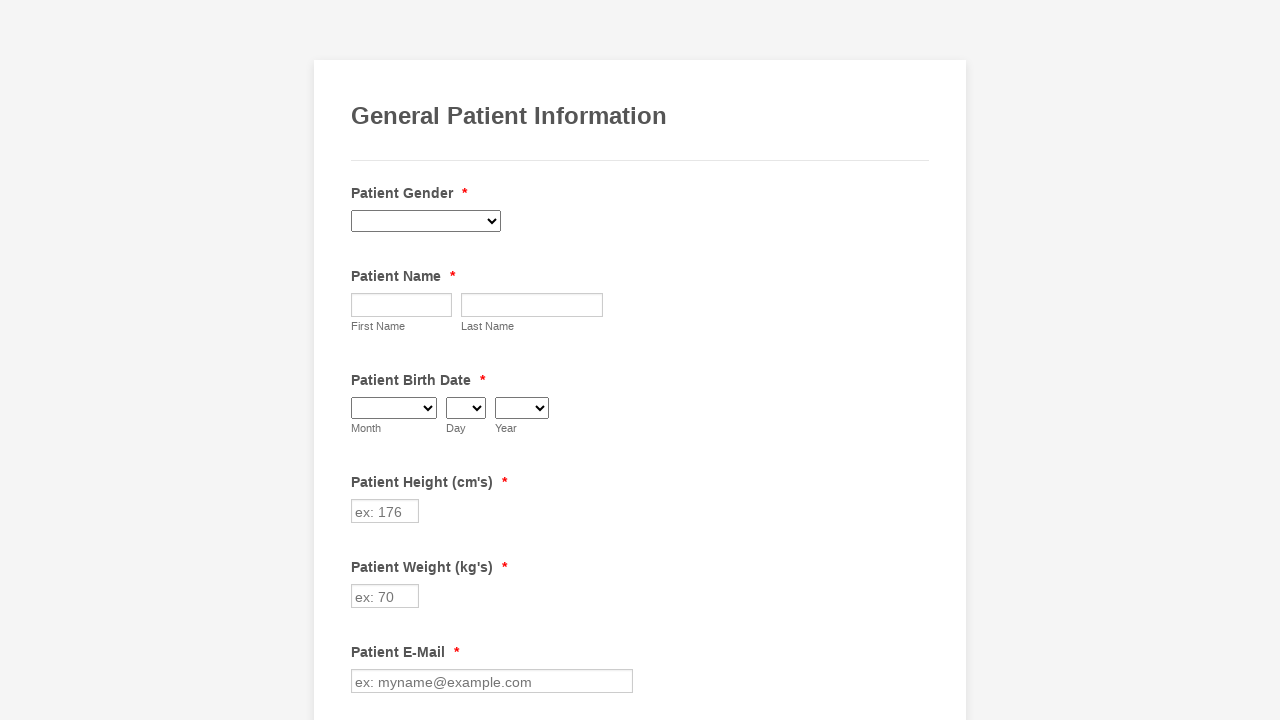

Found 29 checkboxes on the page
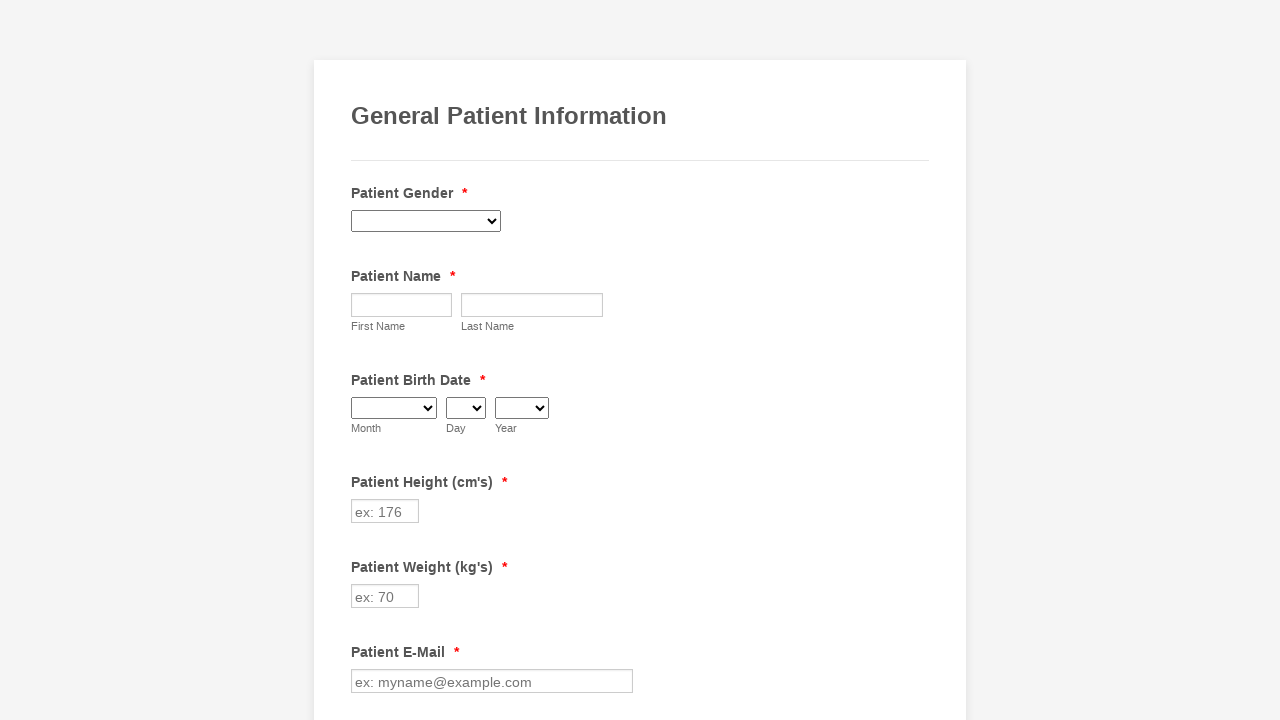

Clicked checkbox 1 to select it at (362, 360) on div[data-component='checkbox'] input >> nth=0
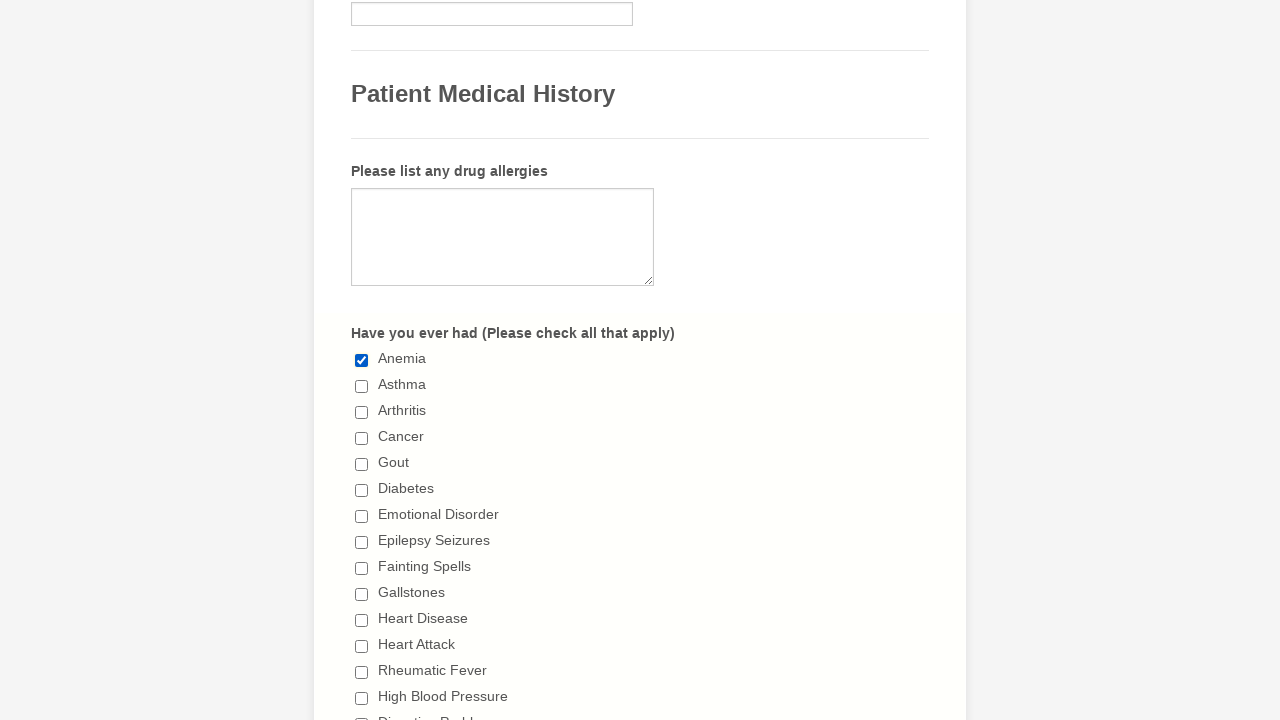

Clicked checkbox 2 to select it at (362, 386) on div[data-component='checkbox'] input >> nth=1
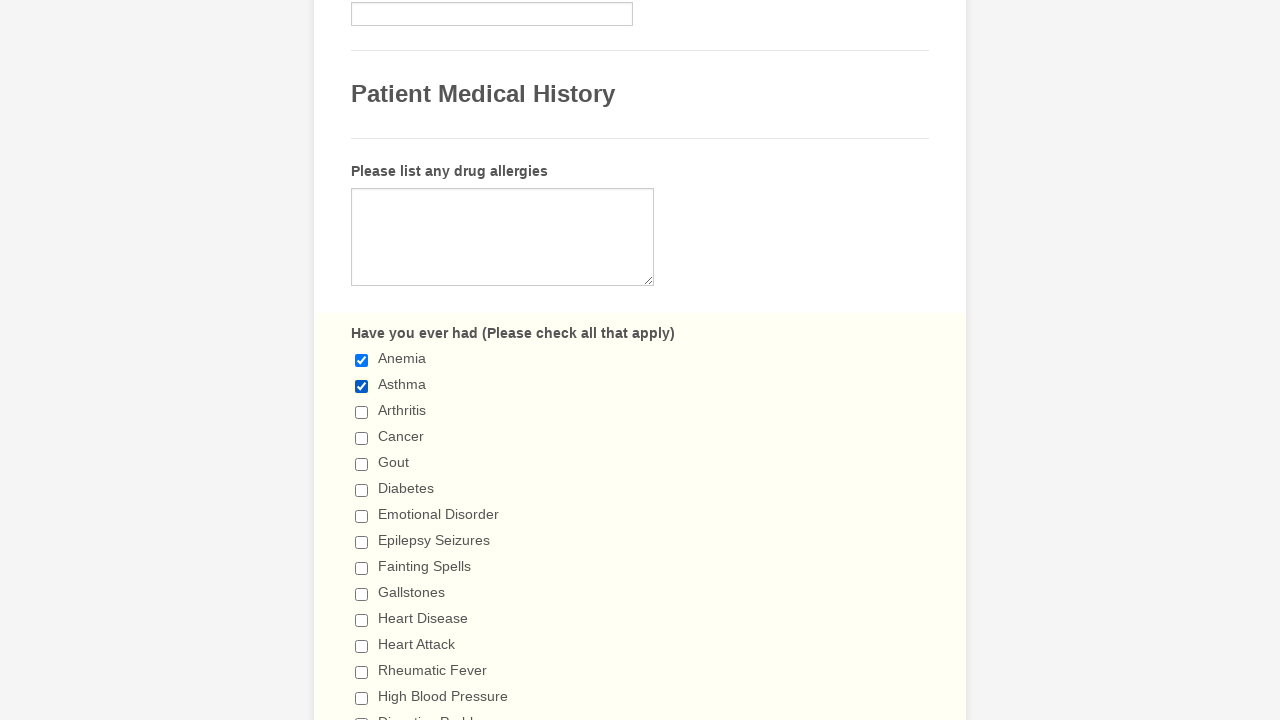

Clicked checkbox 3 to select it at (362, 412) on div[data-component='checkbox'] input >> nth=2
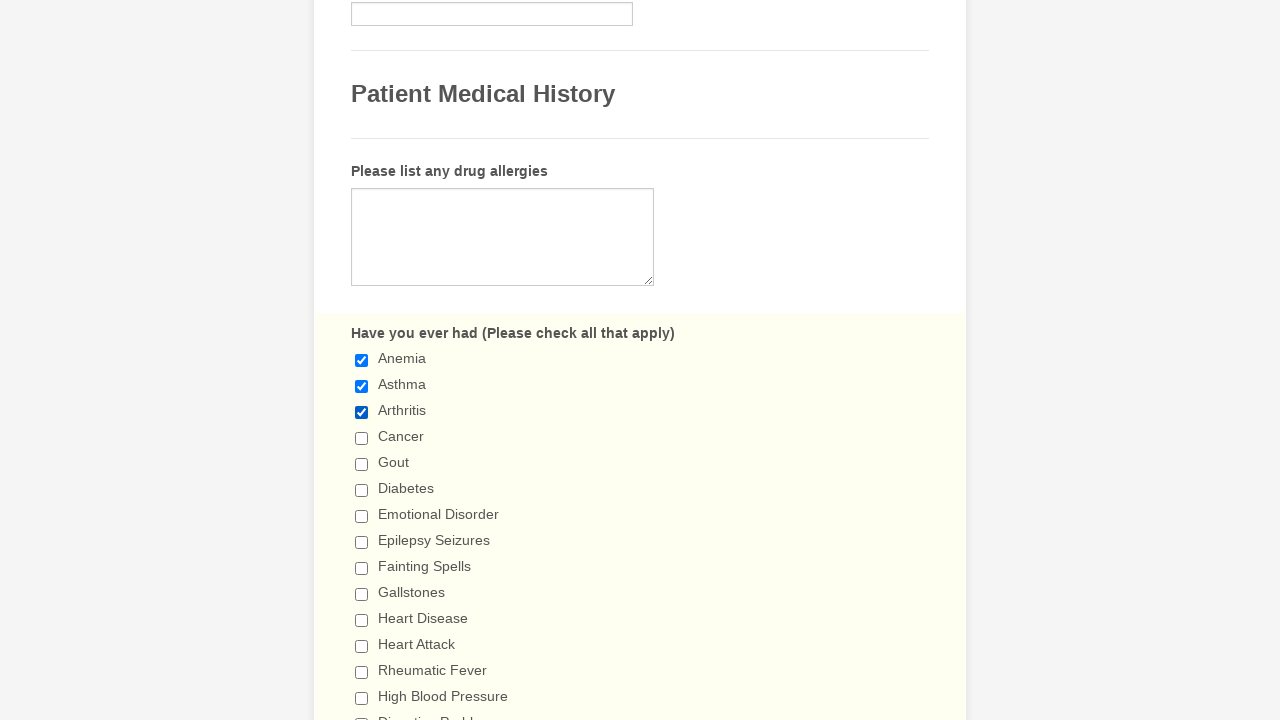

Clicked checkbox 4 to select it at (362, 438) on div[data-component='checkbox'] input >> nth=3
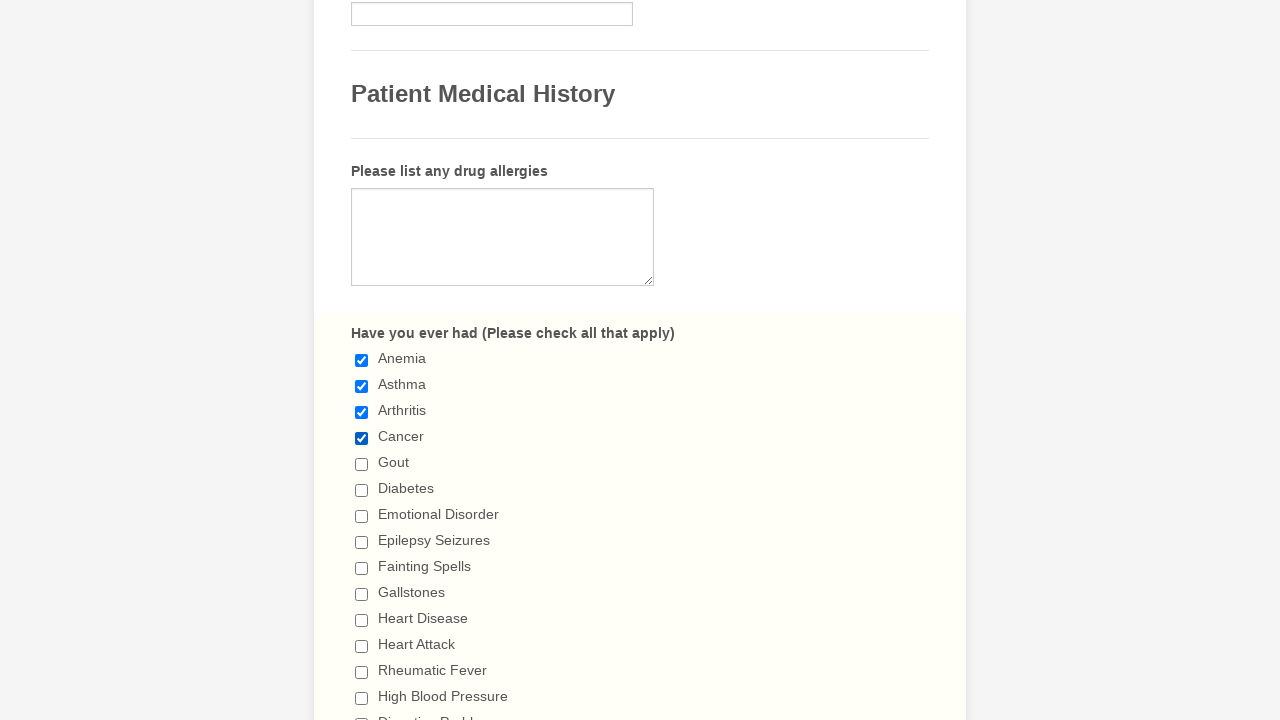

Clicked checkbox 5 to select it at (362, 464) on div[data-component='checkbox'] input >> nth=4
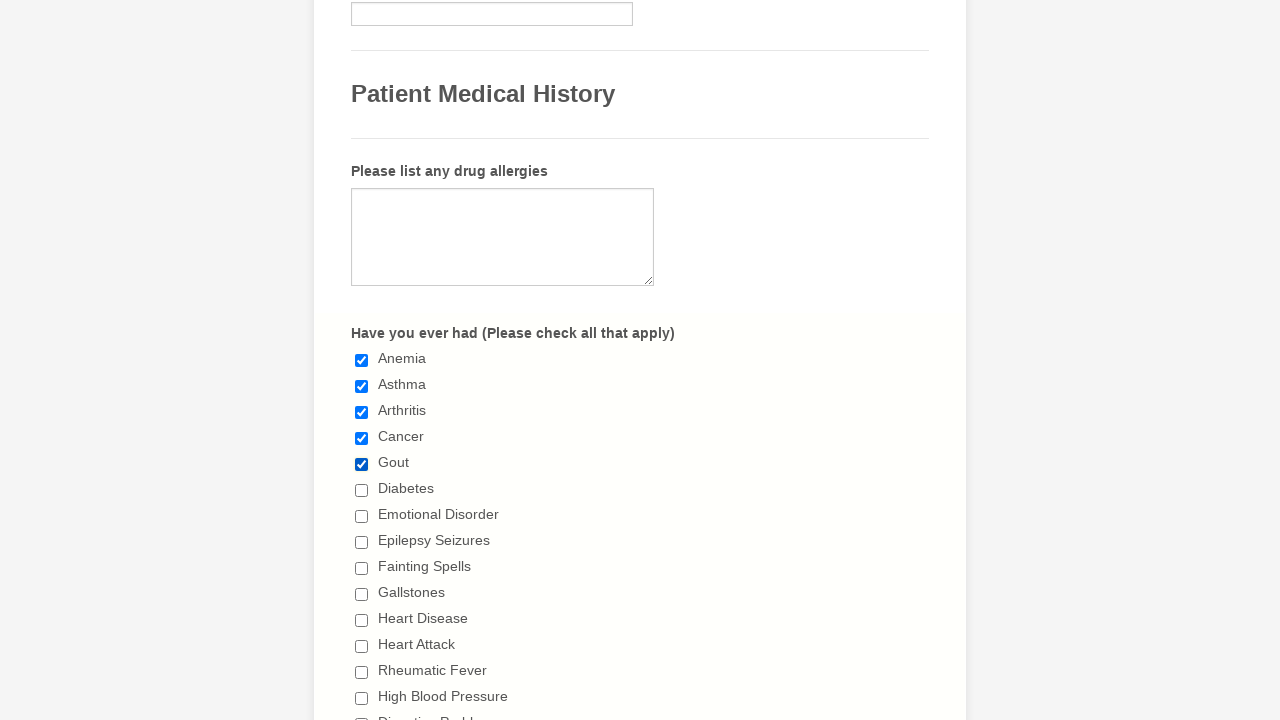

Clicked checkbox 6 to select it at (362, 490) on div[data-component='checkbox'] input >> nth=5
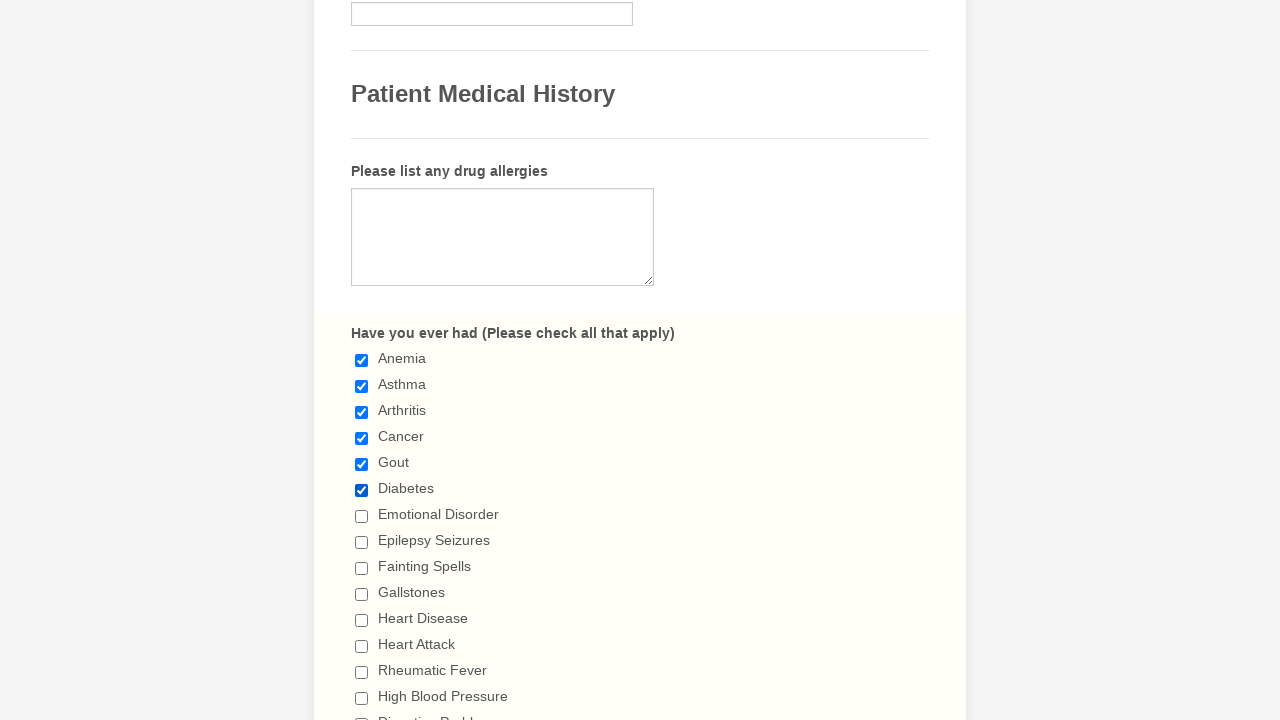

Clicked checkbox 7 to select it at (362, 516) on div[data-component='checkbox'] input >> nth=6
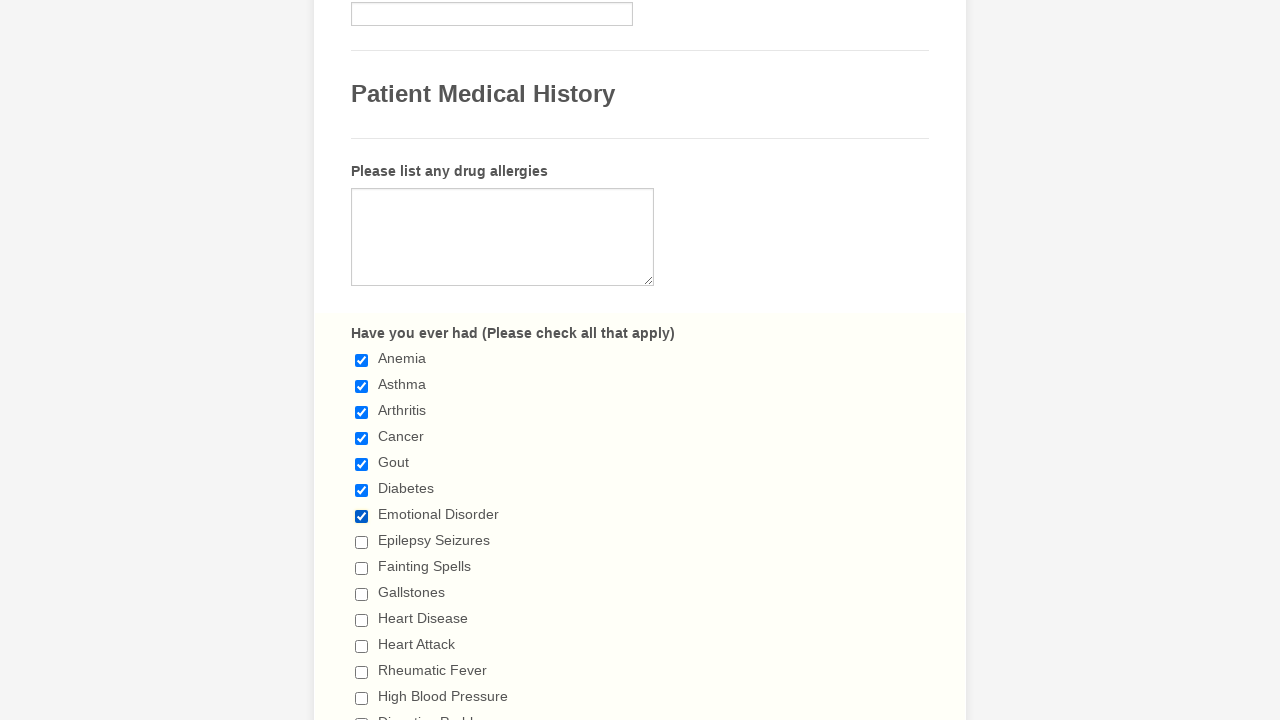

Clicked checkbox 8 to select it at (362, 542) on div[data-component='checkbox'] input >> nth=7
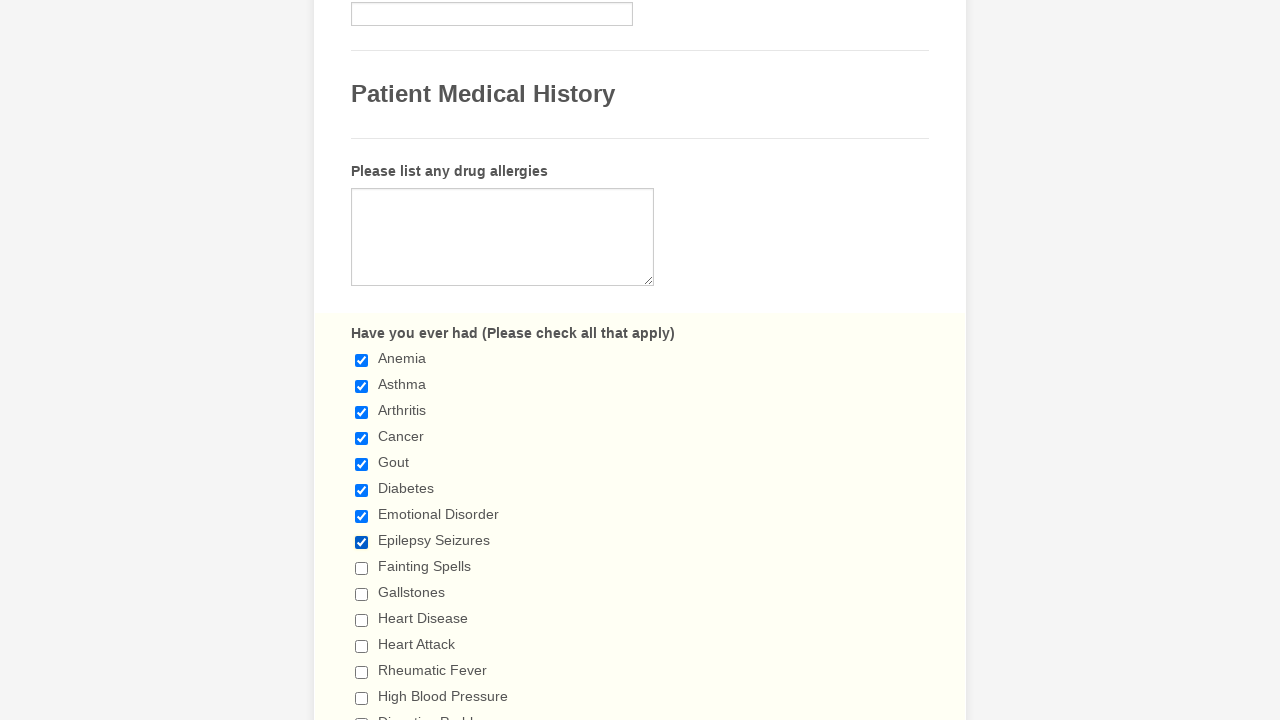

Clicked checkbox 9 to select it at (362, 568) on div[data-component='checkbox'] input >> nth=8
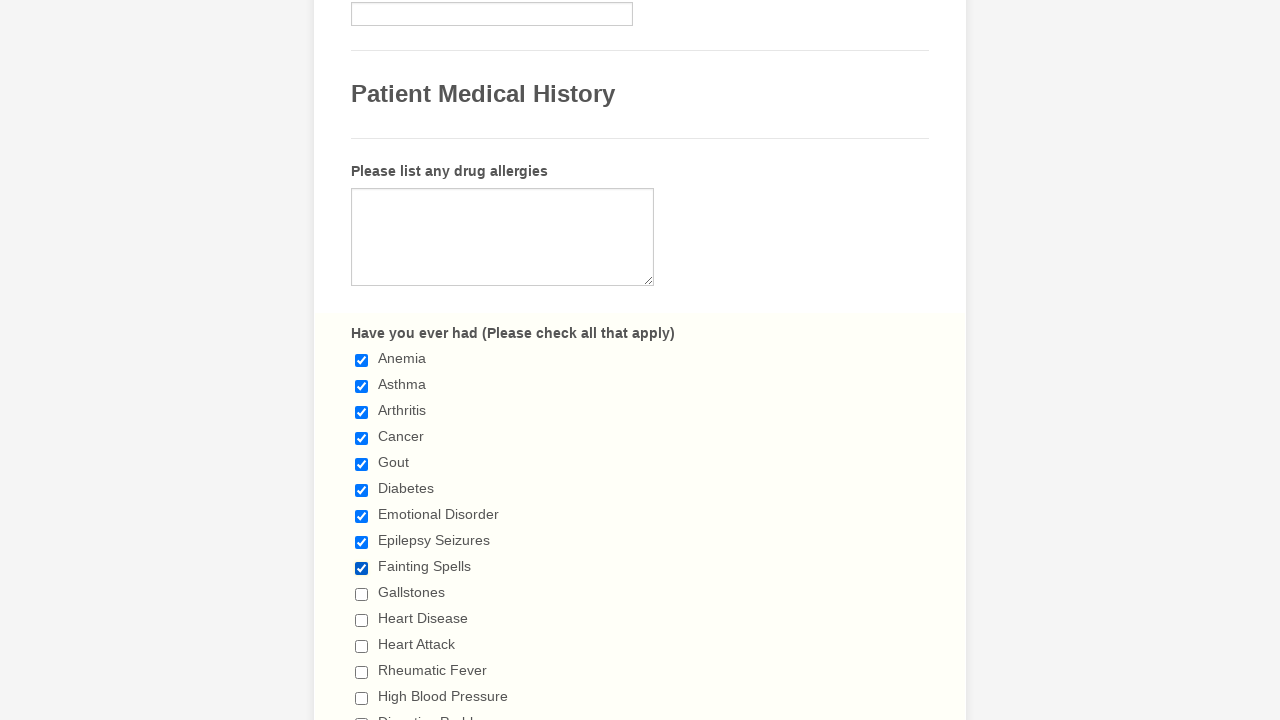

Clicked checkbox 10 to select it at (362, 594) on div[data-component='checkbox'] input >> nth=9
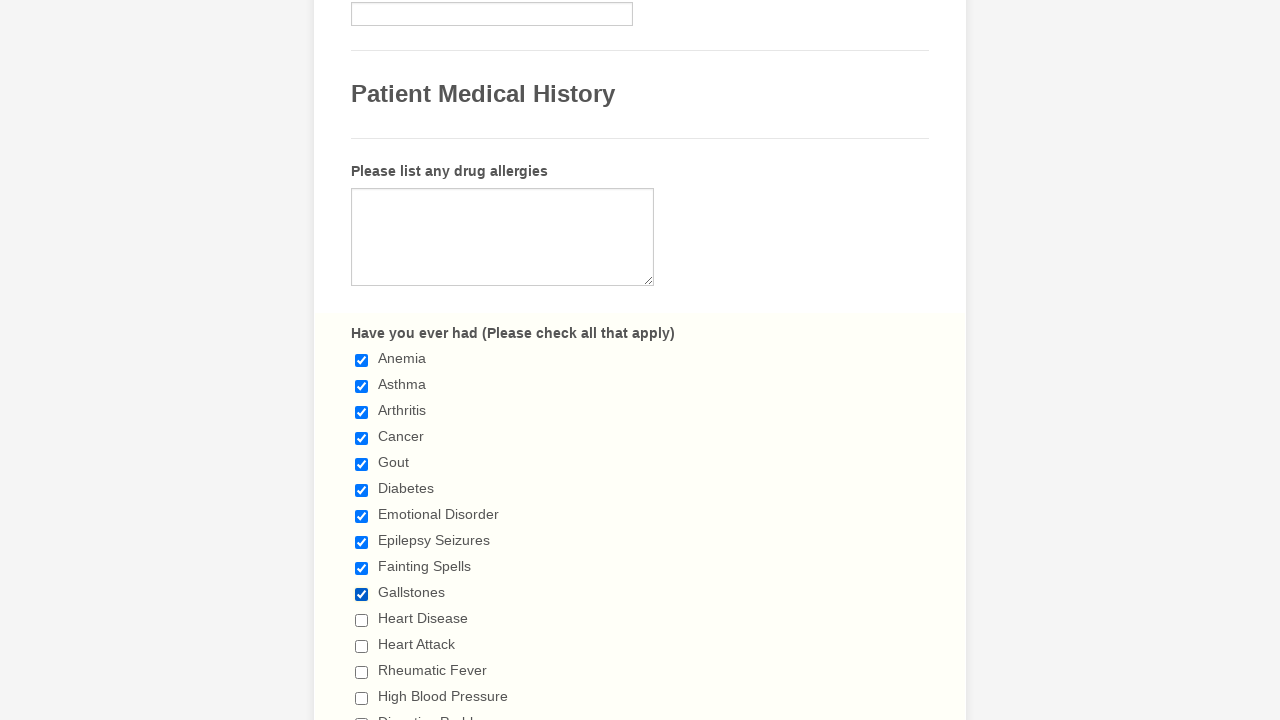

Clicked checkbox 11 to select it at (362, 620) on div[data-component='checkbox'] input >> nth=10
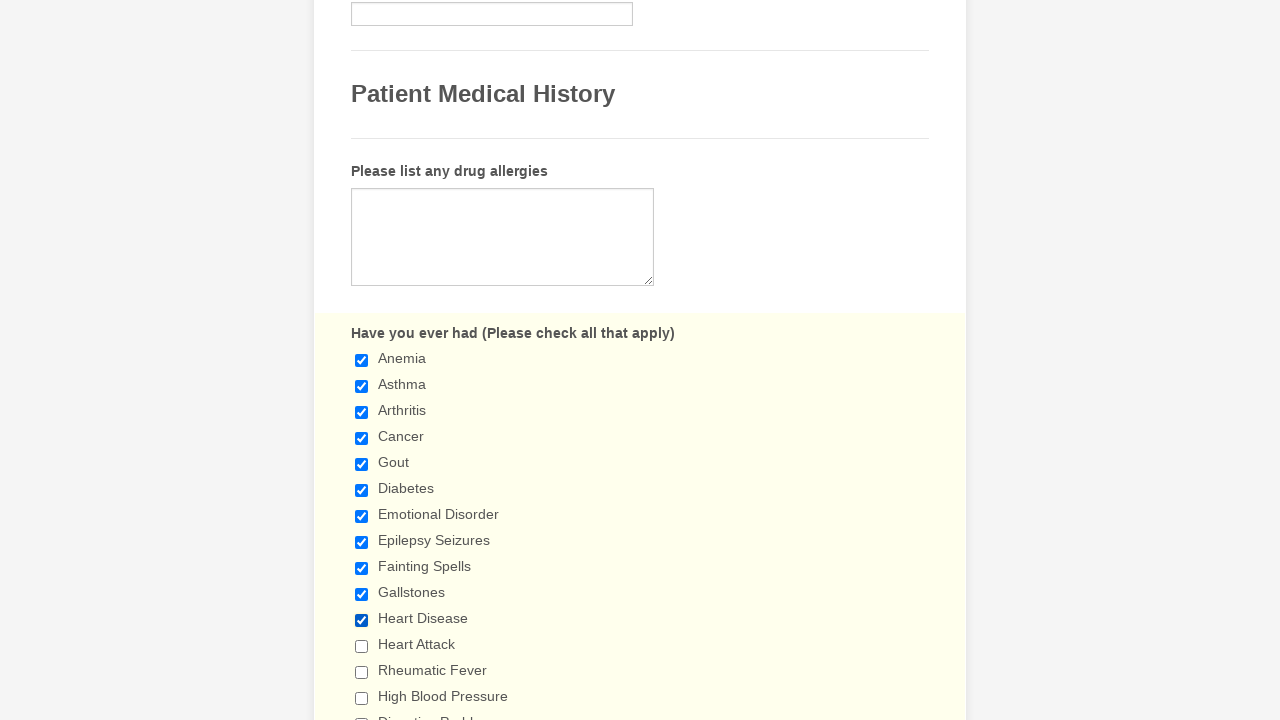

Clicked checkbox 12 to select it at (362, 646) on div[data-component='checkbox'] input >> nth=11
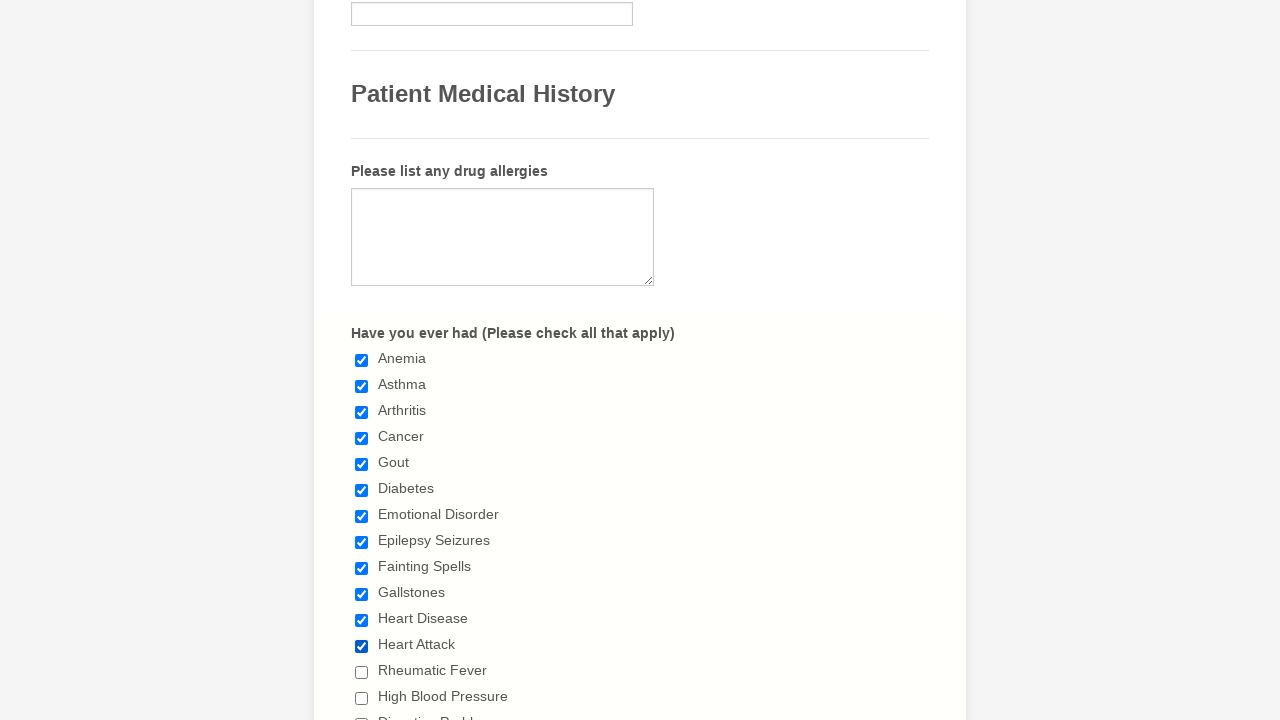

Clicked checkbox 13 to select it at (362, 672) on div[data-component='checkbox'] input >> nth=12
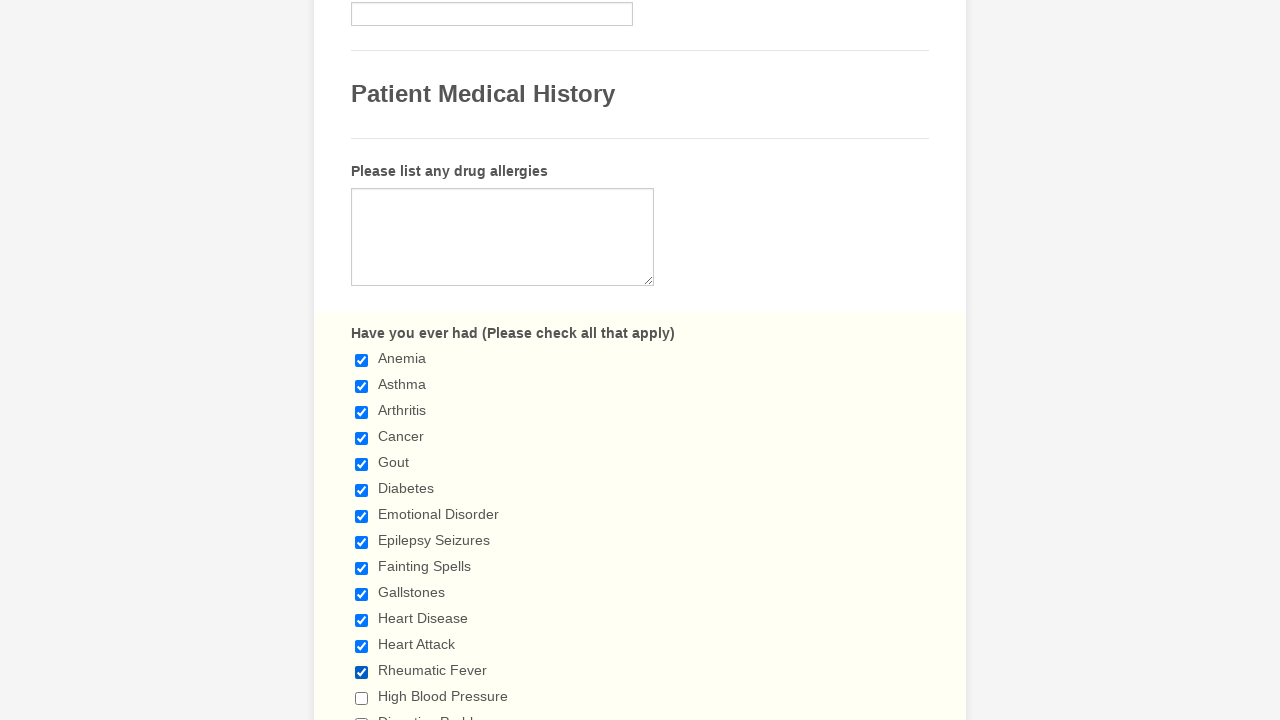

Clicked checkbox 14 to select it at (362, 698) on div[data-component='checkbox'] input >> nth=13
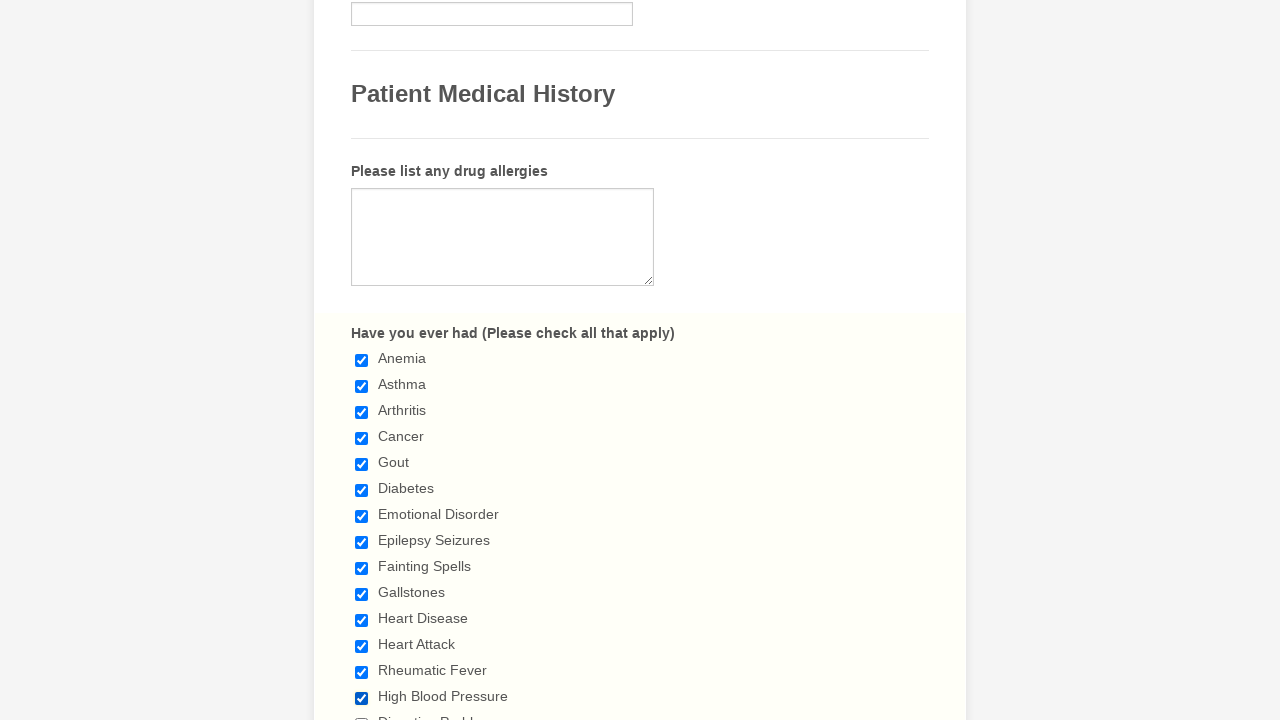

Clicked checkbox 15 to select it at (362, 714) on div[data-component='checkbox'] input >> nth=14
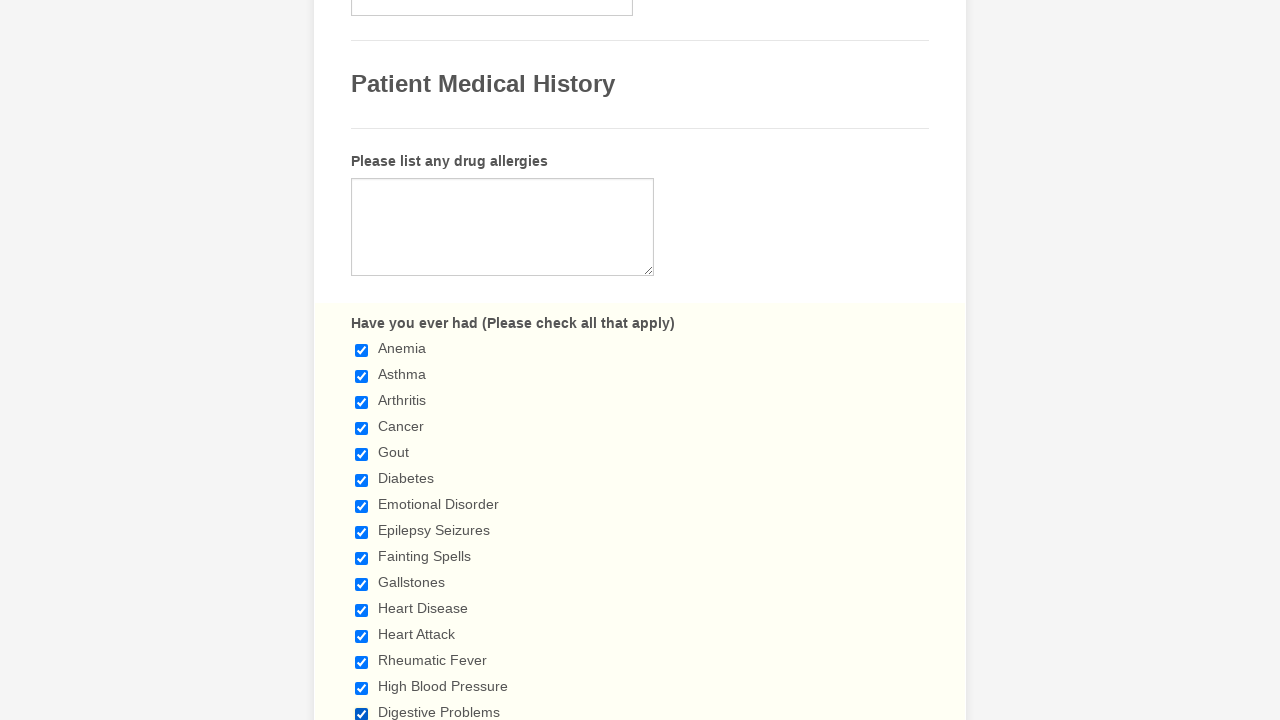

Clicked checkbox 16 to select it at (362, 360) on div[data-component='checkbox'] input >> nth=15
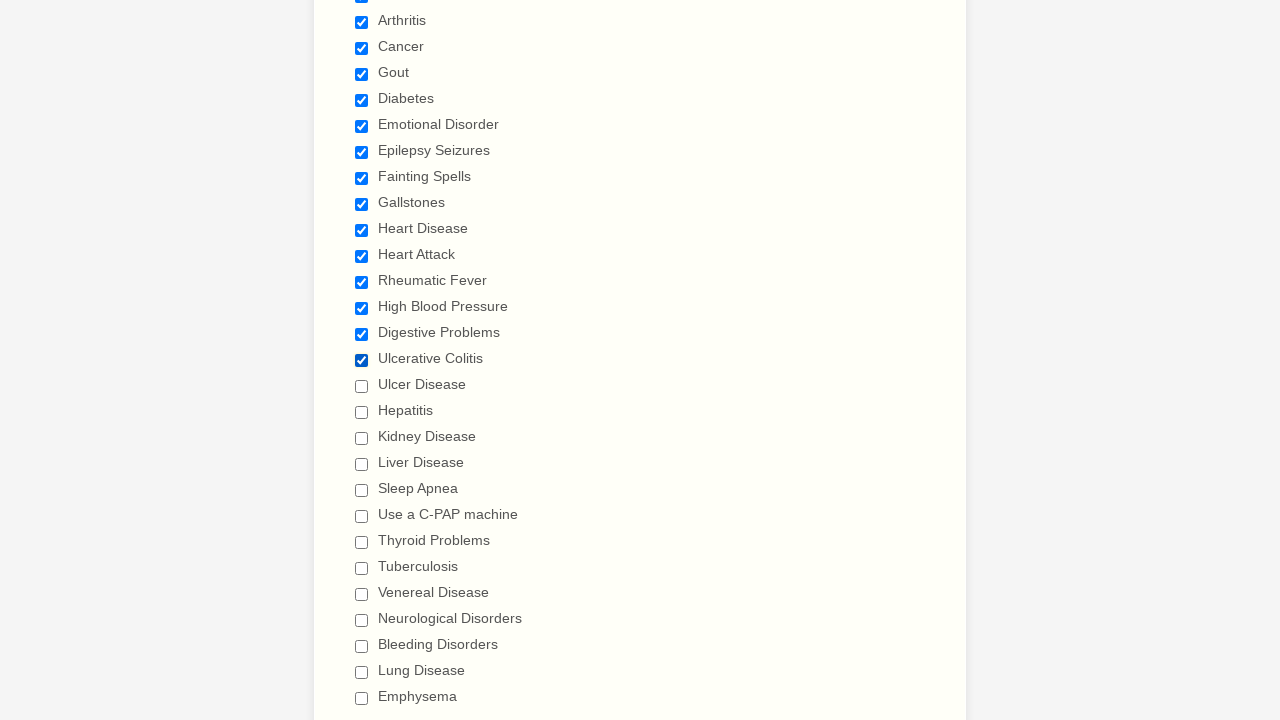

Clicked checkbox 17 to select it at (362, 386) on div[data-component='checkbox'] input >> nth=16
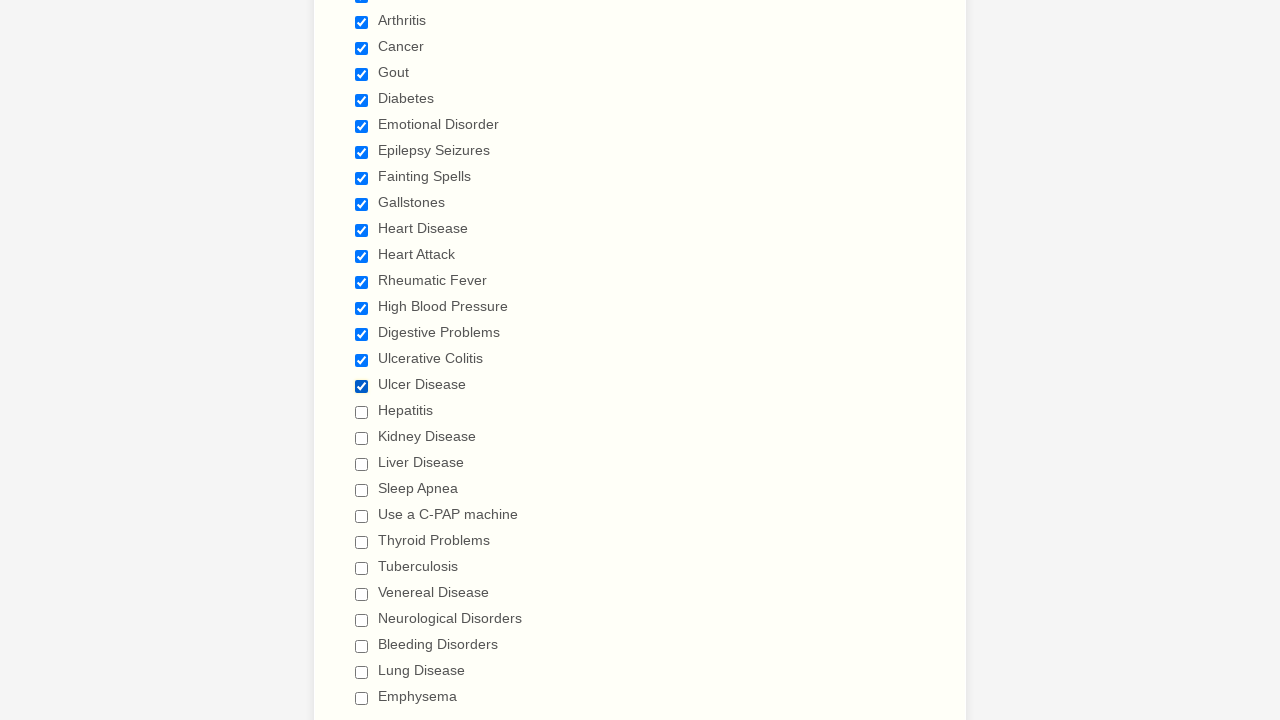

Clicked checkbox 18 to select it at (362, 412) on div[data-component='checkbox'] input >> nth=17
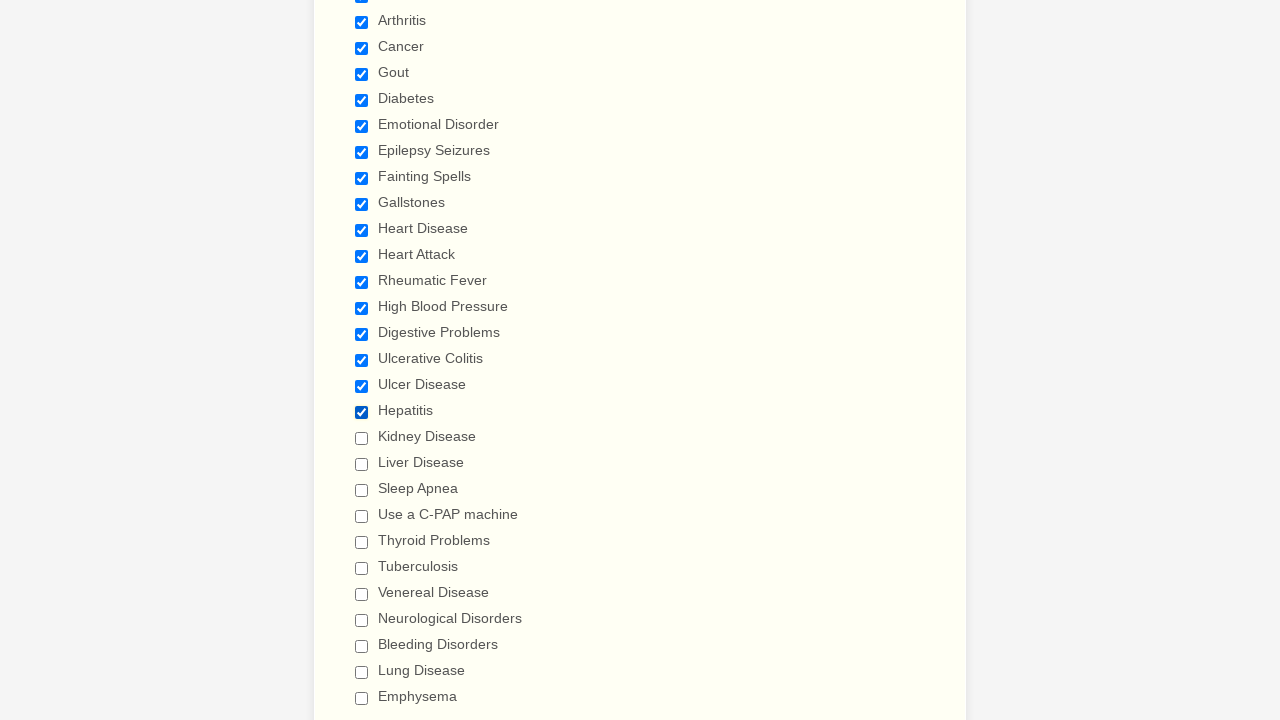

Clicked checkbox 19 to select it at (362, 438) on div[data-component='checkbox'] input >> nth=18
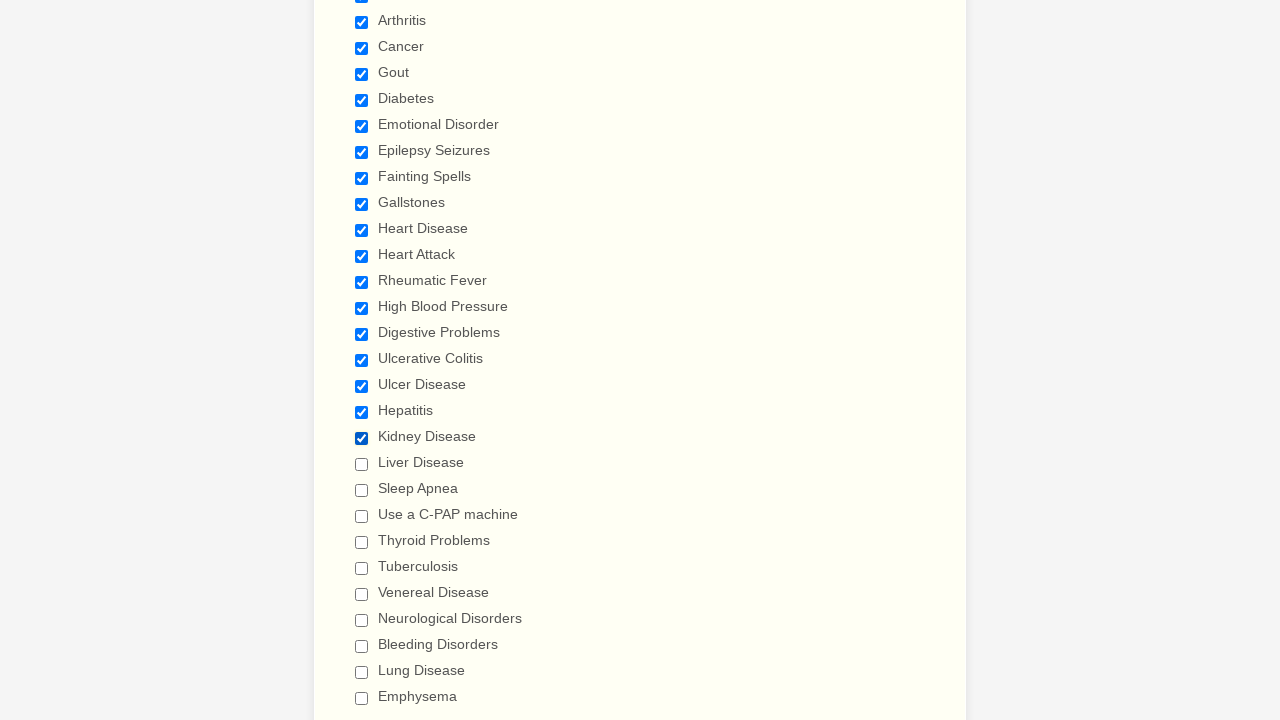

Clicked checkbox 20 to select it at (362, 464) on div[data-component='checkbox'] input >> nth=19
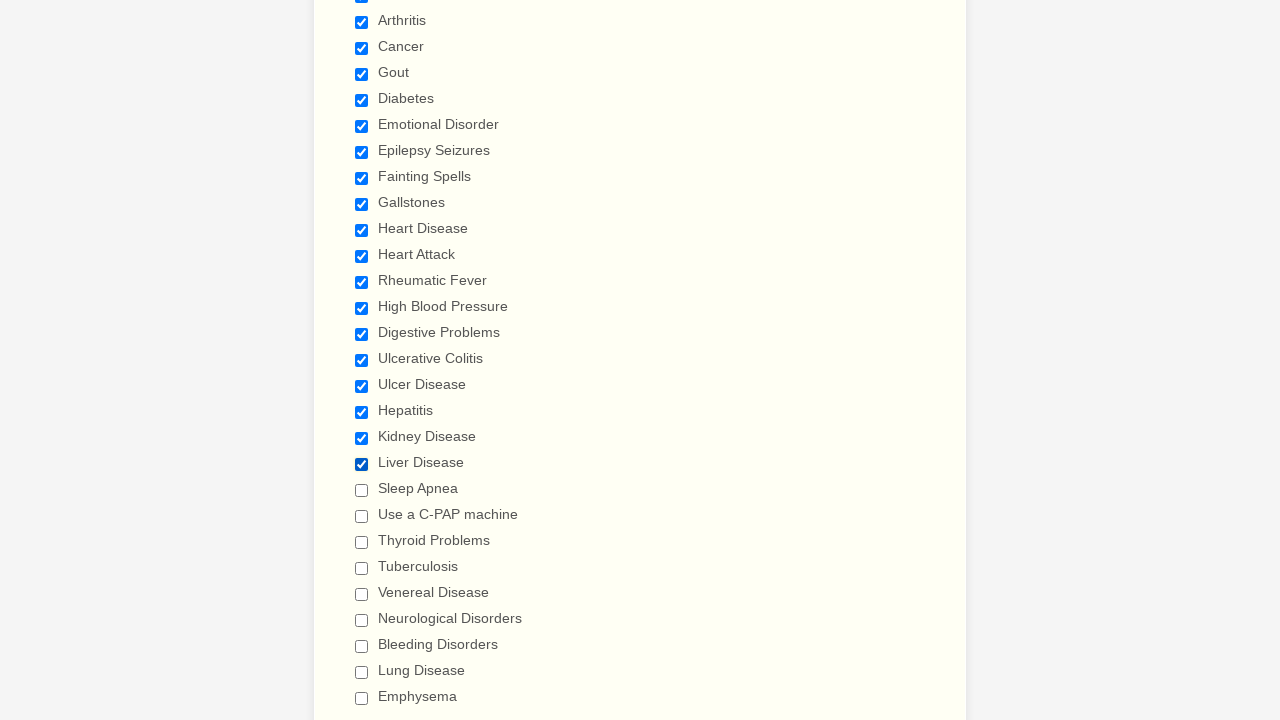

Clicked checkbox 21 to select it at (362, 490) on div[data-component='checkbox'] input >> nth=20
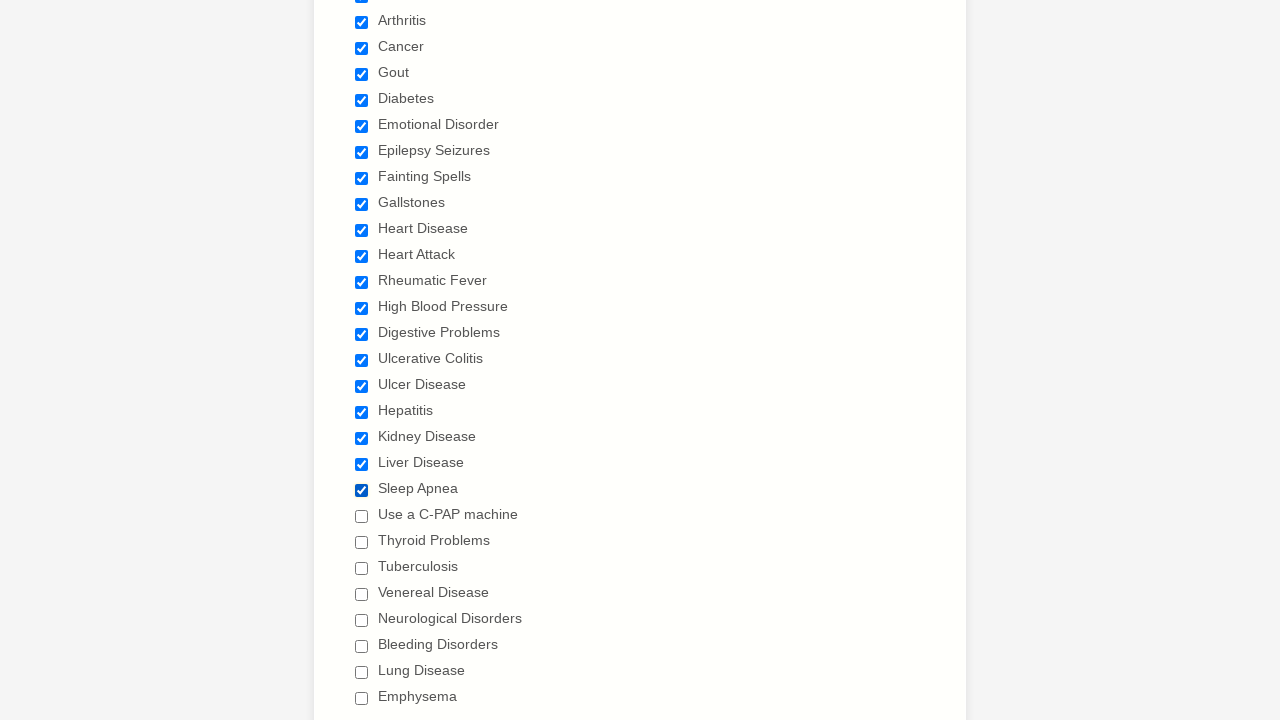

Clicked checkbox 22 to select it at (362, 516) on div[data-component='checkbox'] input >> nth=21
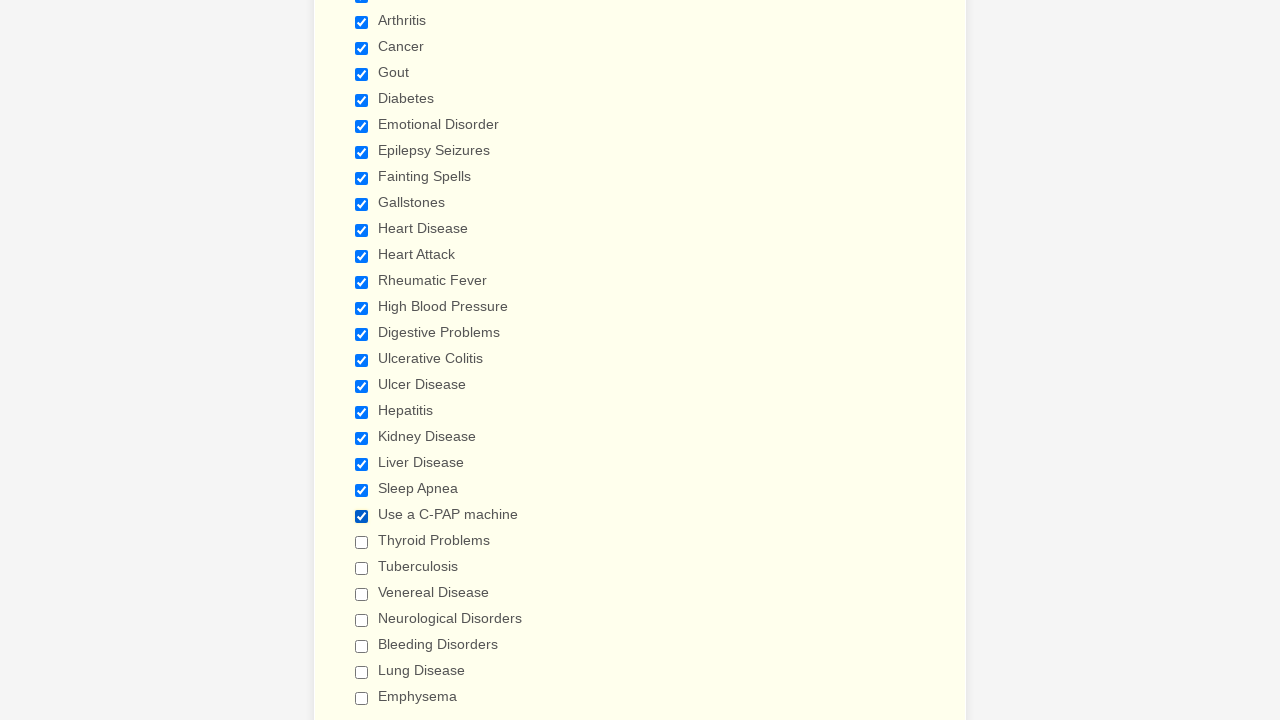

Clicked checkbox 23 to select it at (362, 542) on div[data-component='checkbox'] input >> nth=22
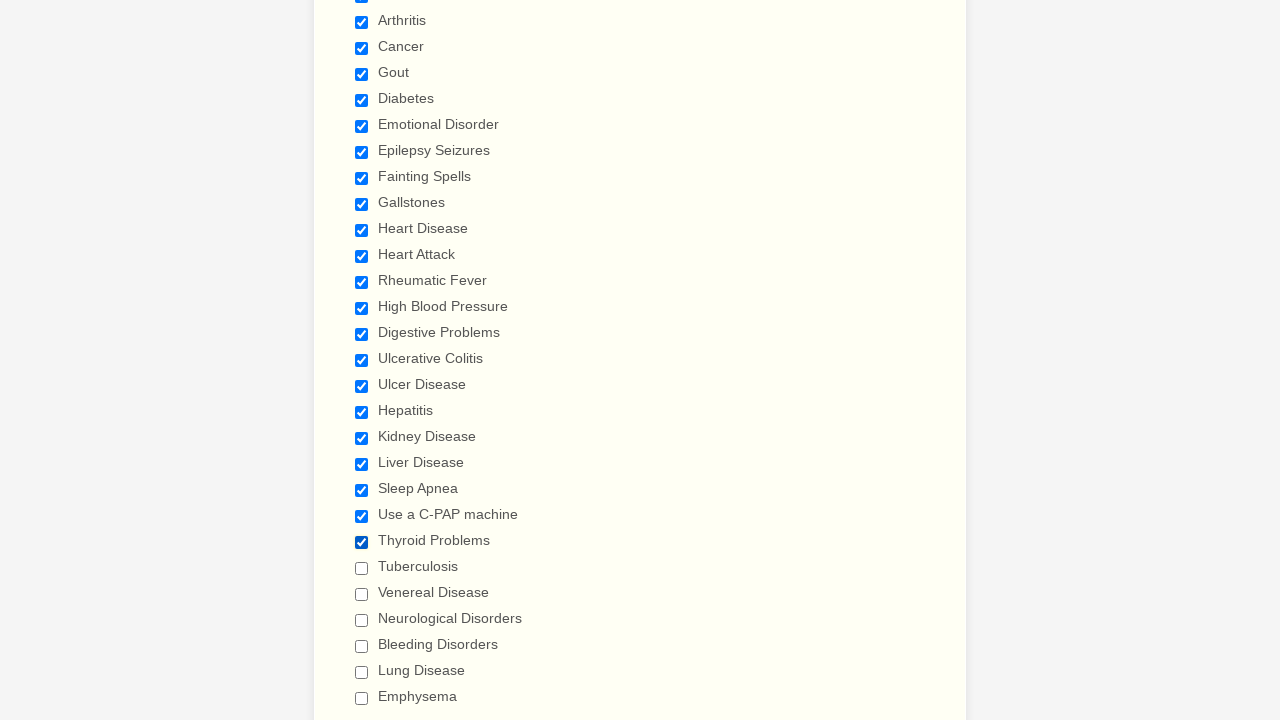

Clicked checkbox 24 to select it at (362, 568) on div[data-component='checkbox'] input >> nth=23
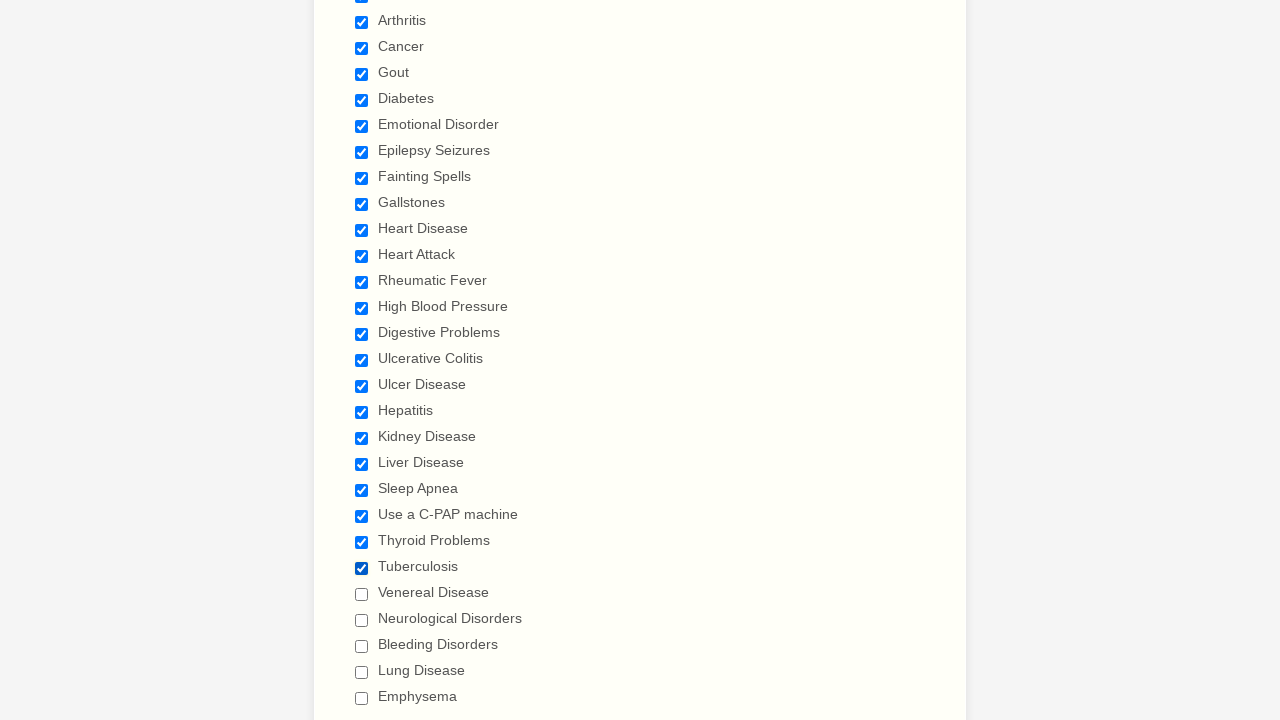

Clicked checkbox 25 to select it at (362, 594) on div[data-component='checkbox'] input >> nth=24
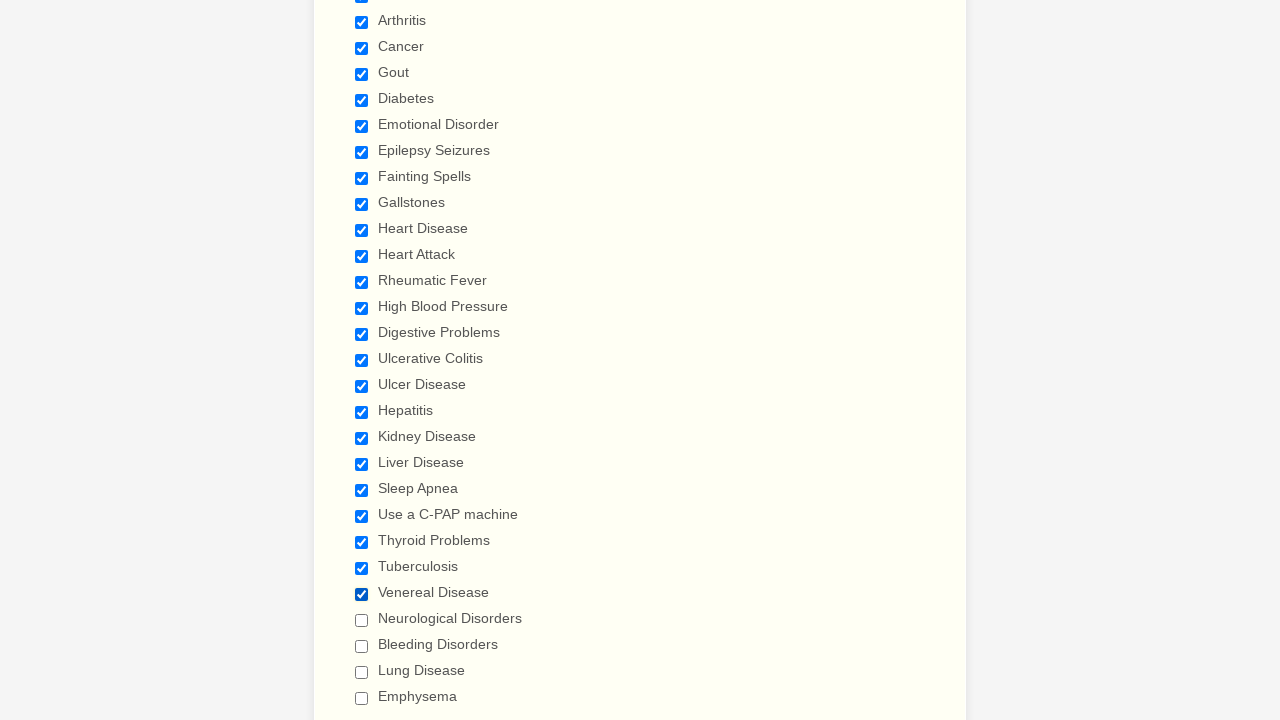

Clicked checkbox 26 to select it at (362, 620) on div[data-component='checkbox'] input >> nth=25
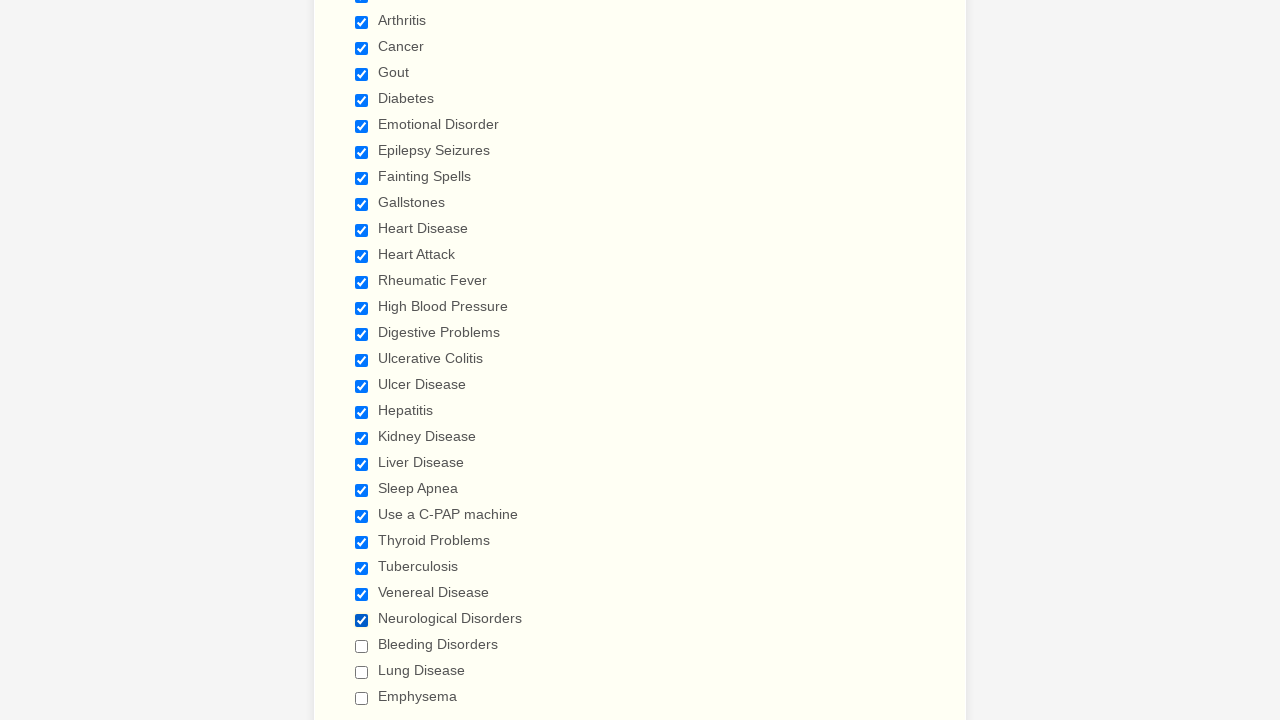

Clicked checkbox 27 to select it at (362, 646) on div[data-component='checkbox'] input >> nth=26
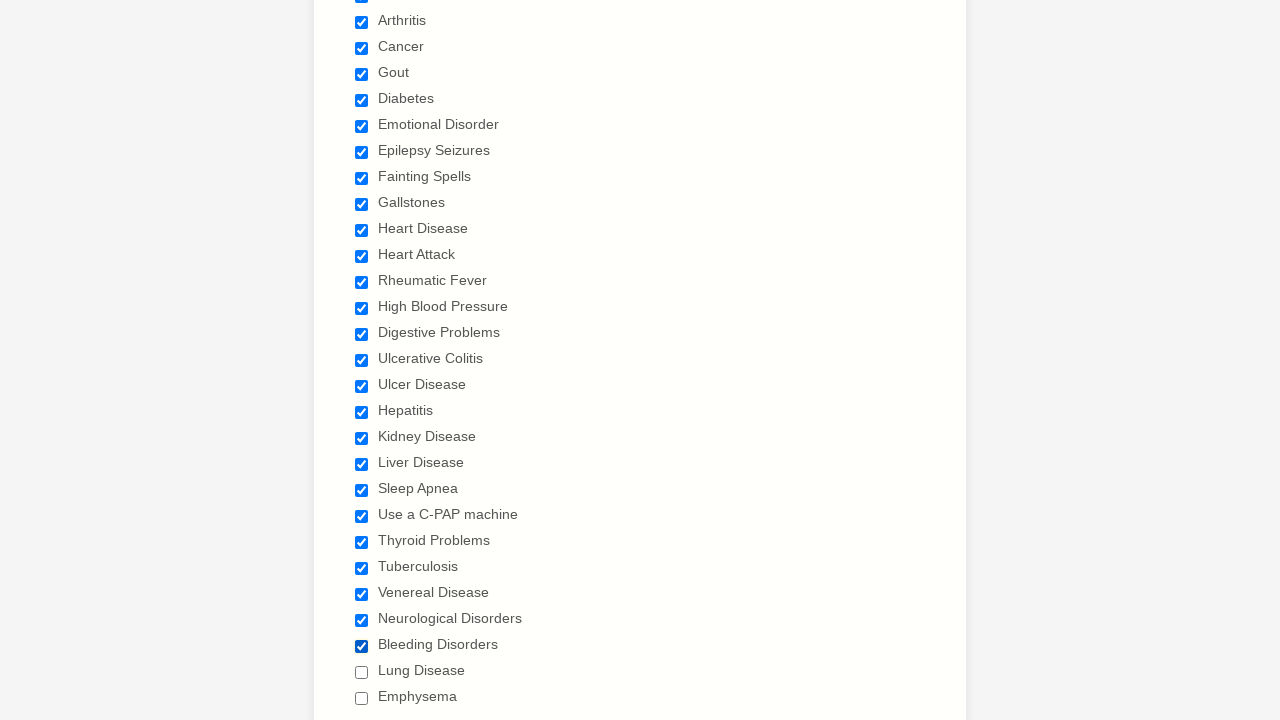

Clicked checkbox 28 to select it at (362, 672) on div[data-component='checkbox'] input >> nth=27
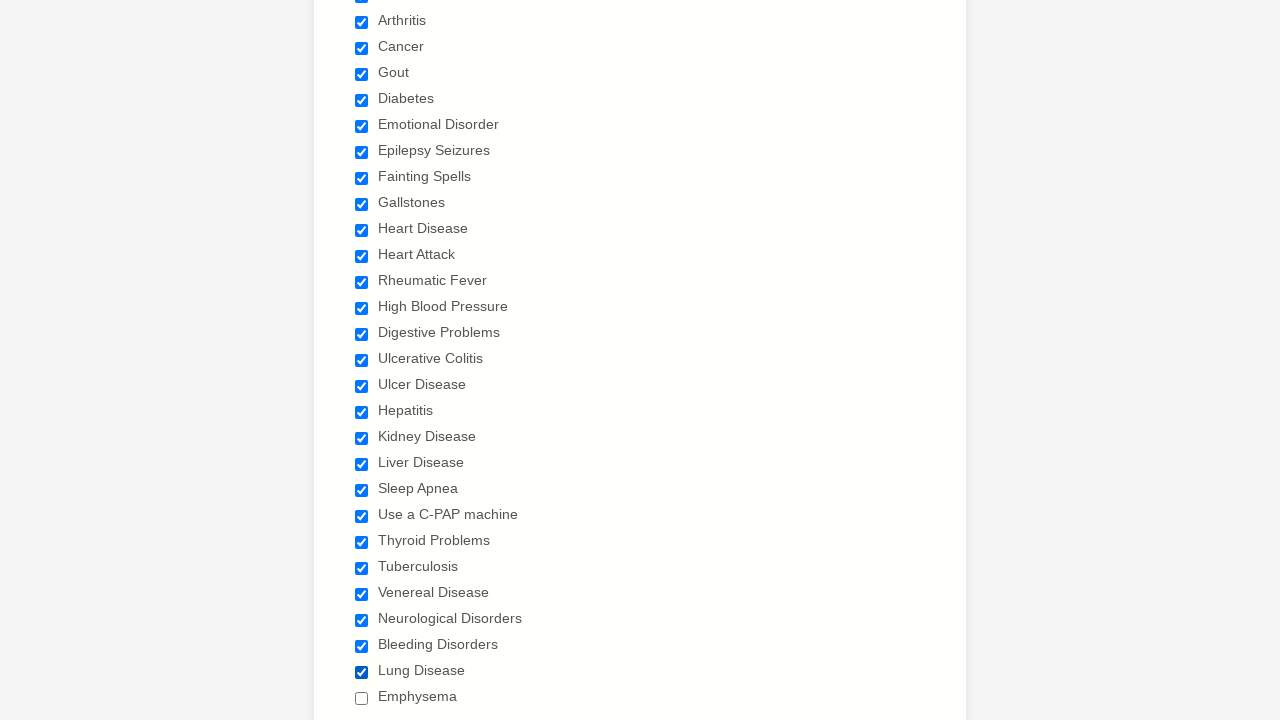

Clicked checkbox 29 to select it at (362, 698) on div[data-component='checkbox'] input >> nth=28
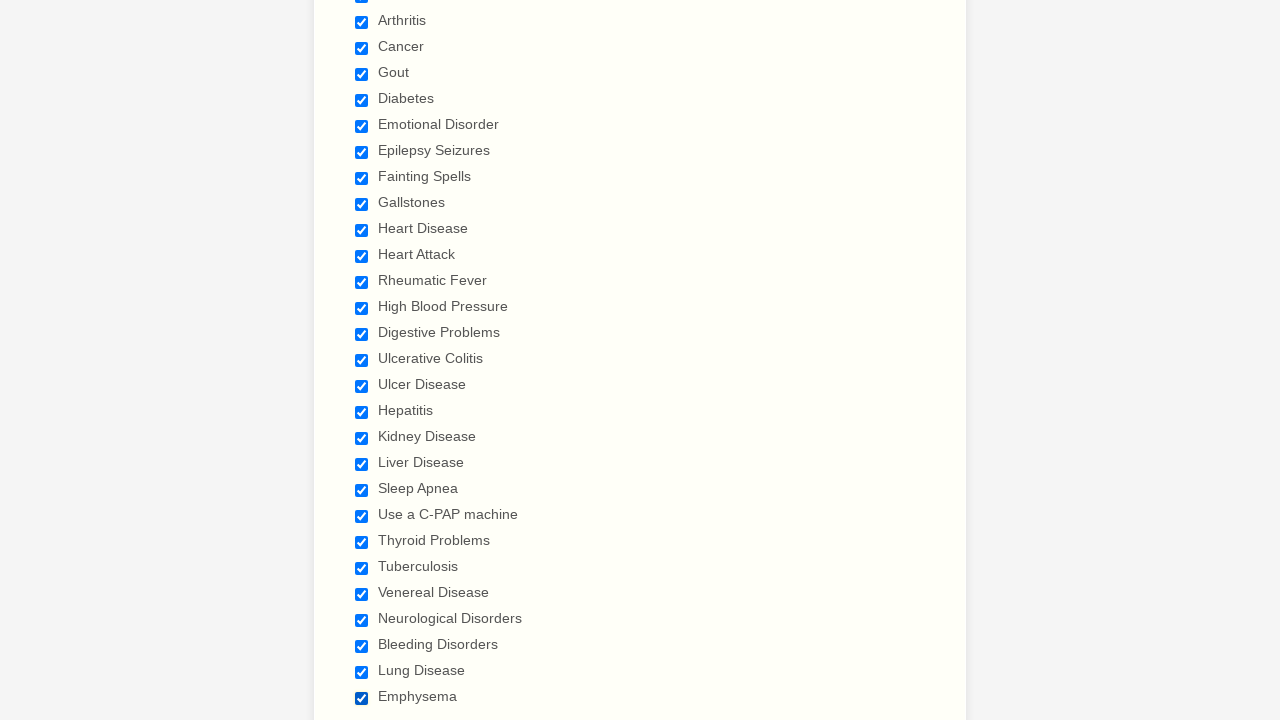

Selected all checkboxes
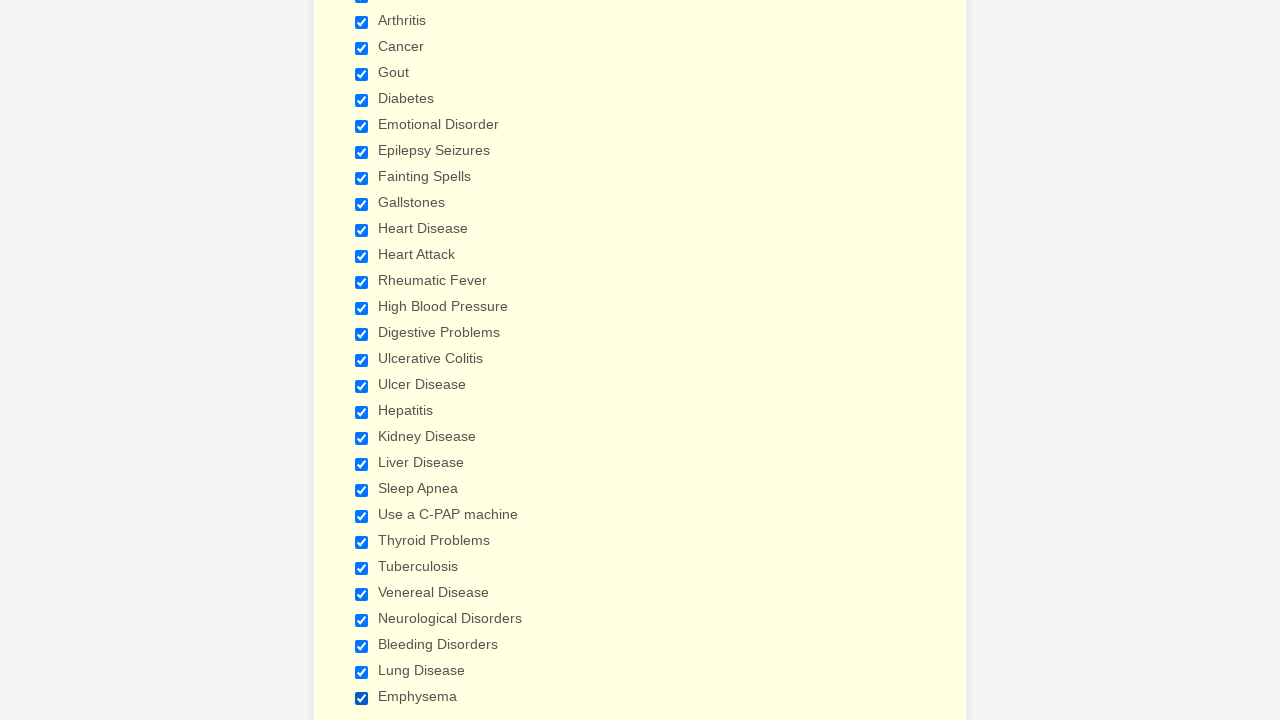

Clicked checkbox 1 to deselect it at (362, 360) on div[data-component='checkbox'] input >> nth=0
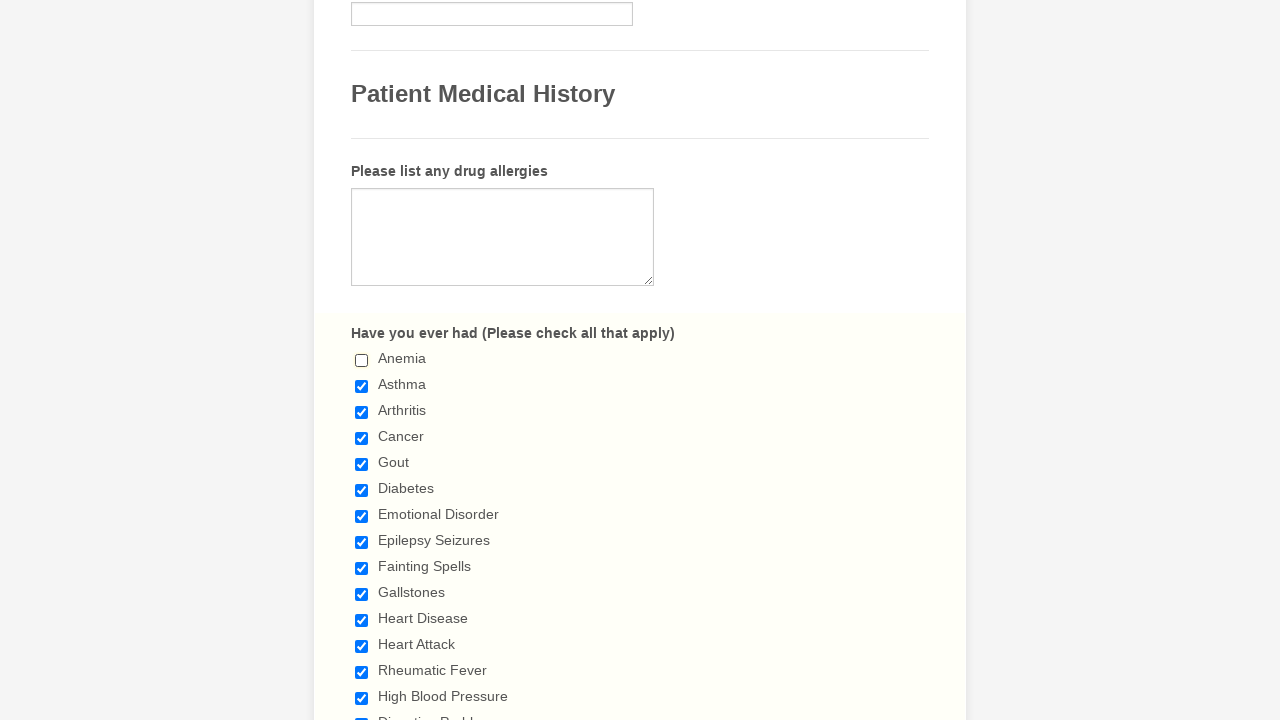

Clicked checkbox 2 to deselect it at (362, 386) on div[data-component='checkbox'] input >> nth=1
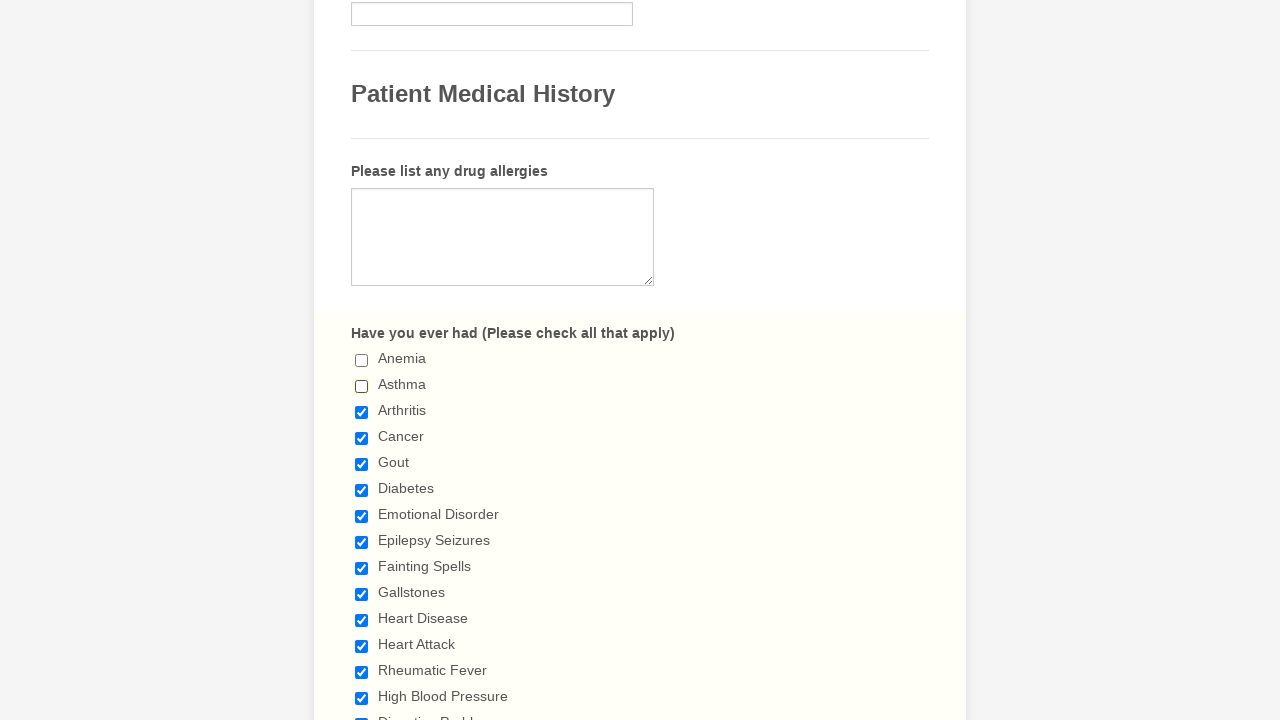

Clicked checkbox 3 to deselect it at (362, 412) on div[data-component='checkbox'] input >> nth=2
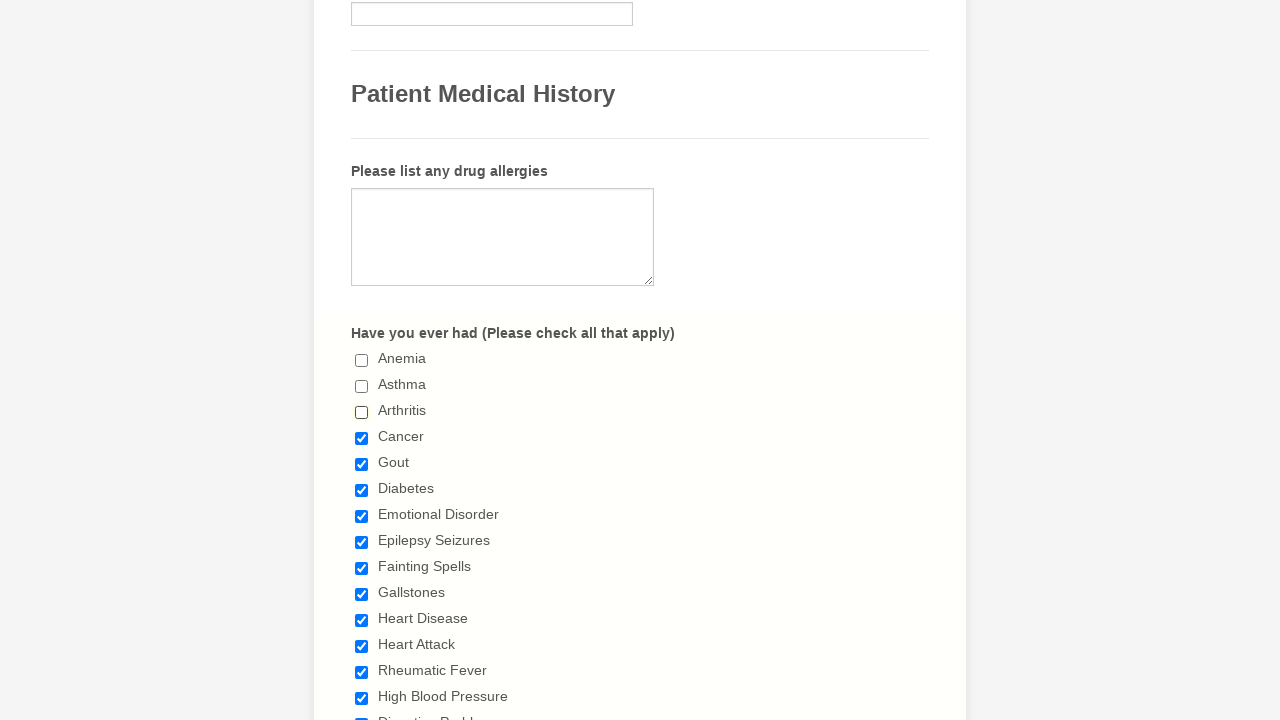

Clicked checkbox 4 to deselect it at (362, 438) on div[data-component='checkbox'] input >> nth=3
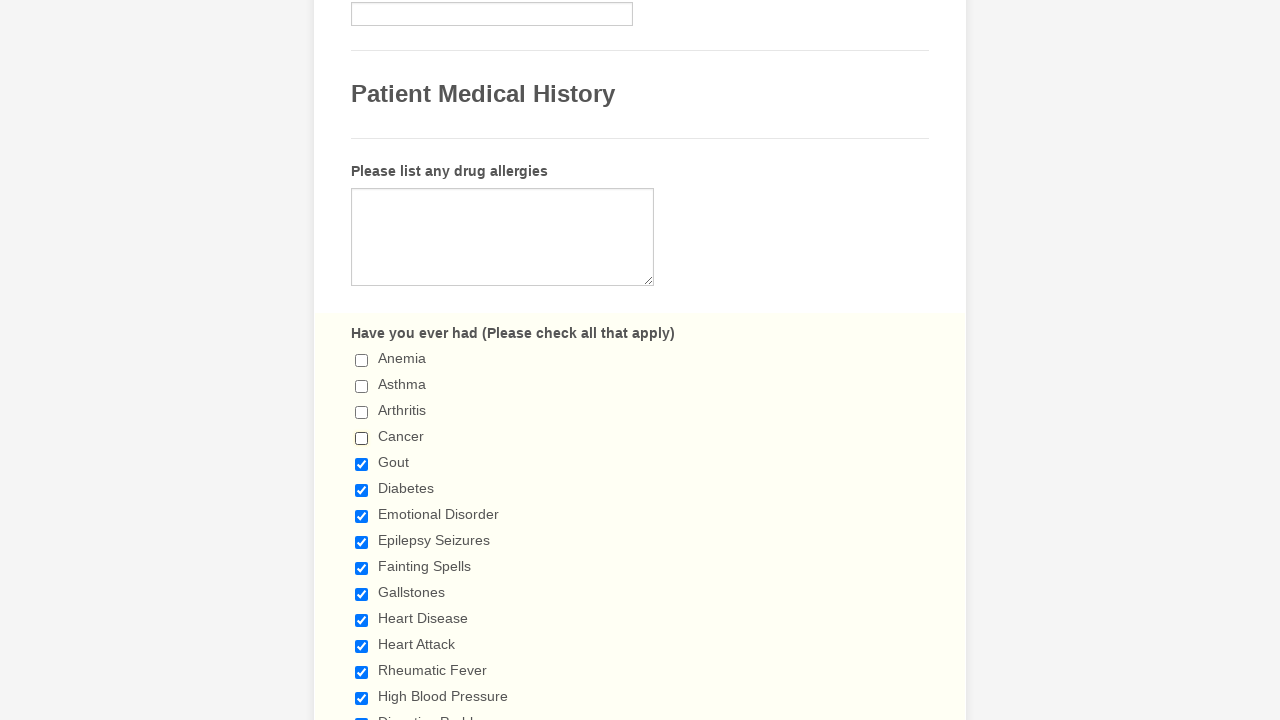

Clicked checkbox 5 to deselect it at (362, 464) on div[data-component='checkbox'] input >> nth=4
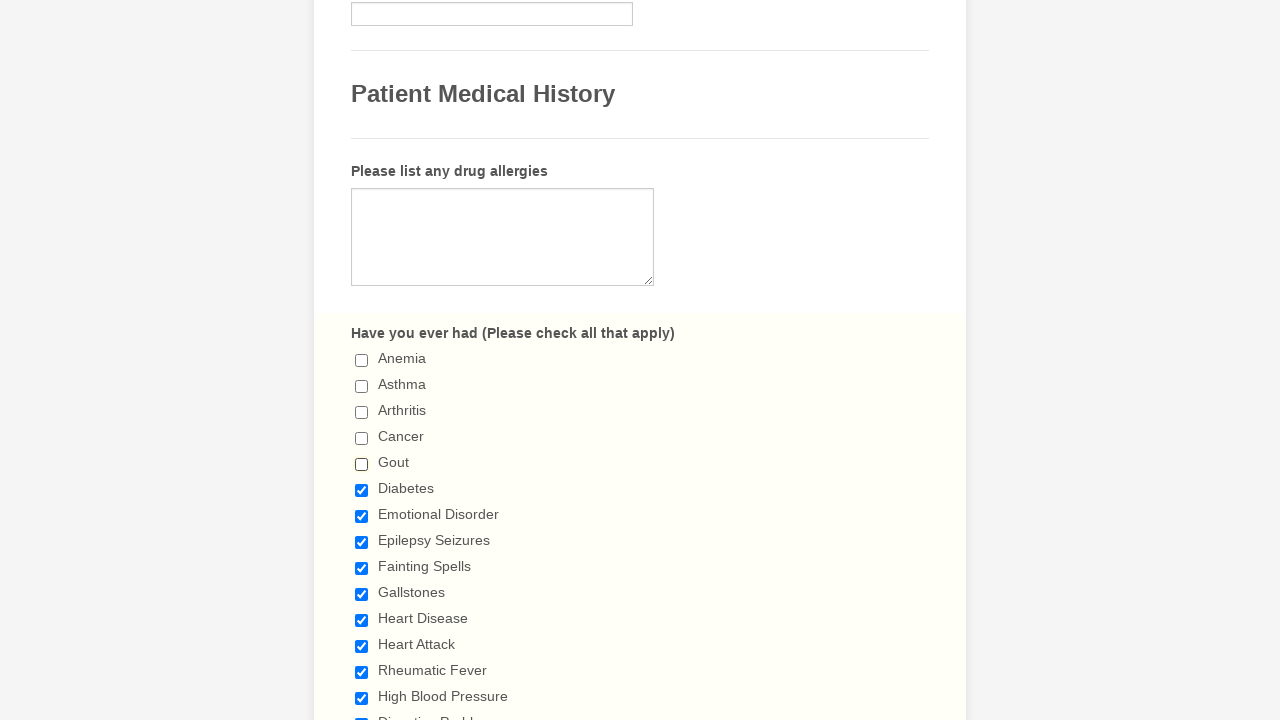

Clicked checkbox 6 to deselect it at (362, 490) on div[data-component='checkbox'] input >> nth=5
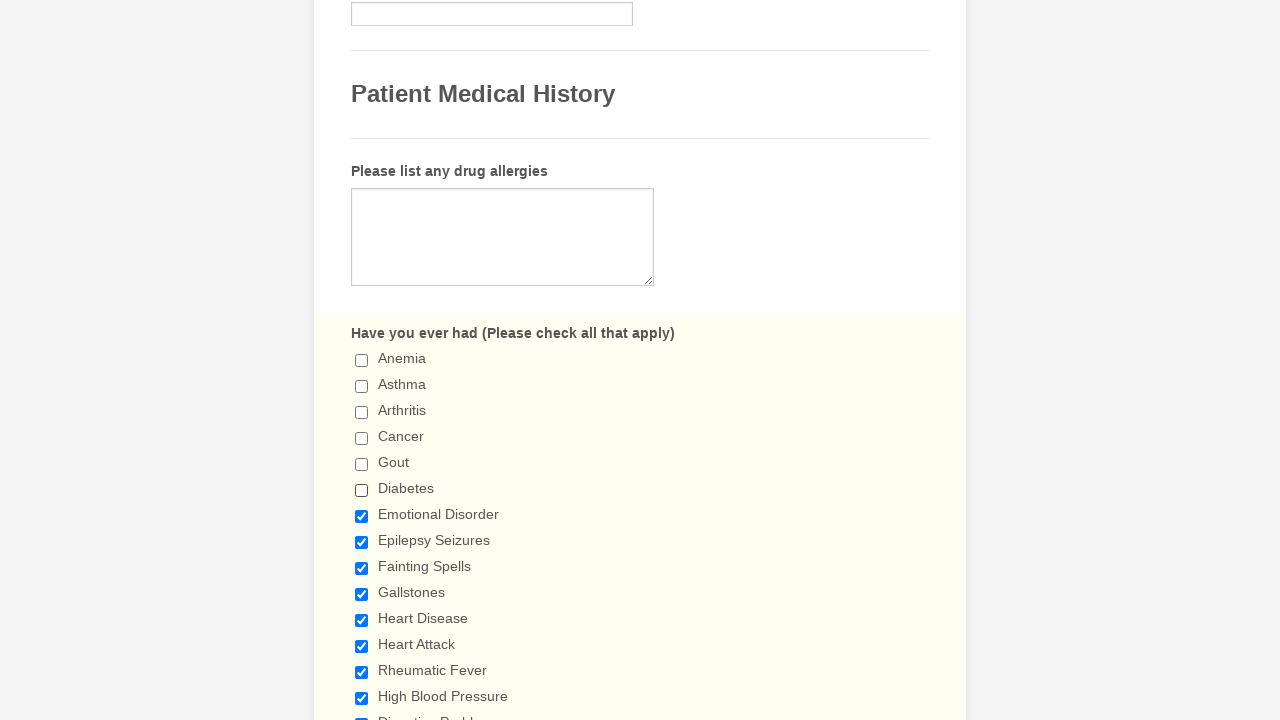

Clicked checkbox 7 to deselect it at (362, 516) on div[data-component='checkbox'] input >> nth=6
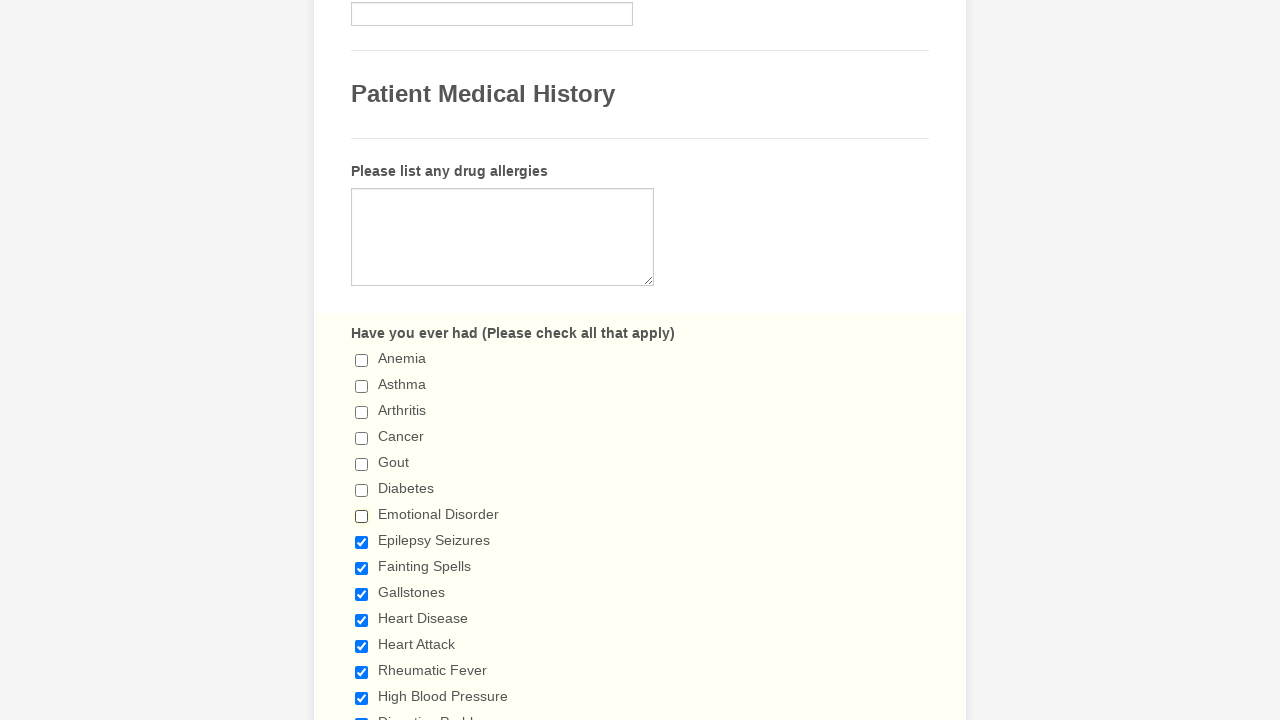

Clicked checkbox 8 to deselect it at (362, 542) on div[data-component='checkbox'] input >> nth=7
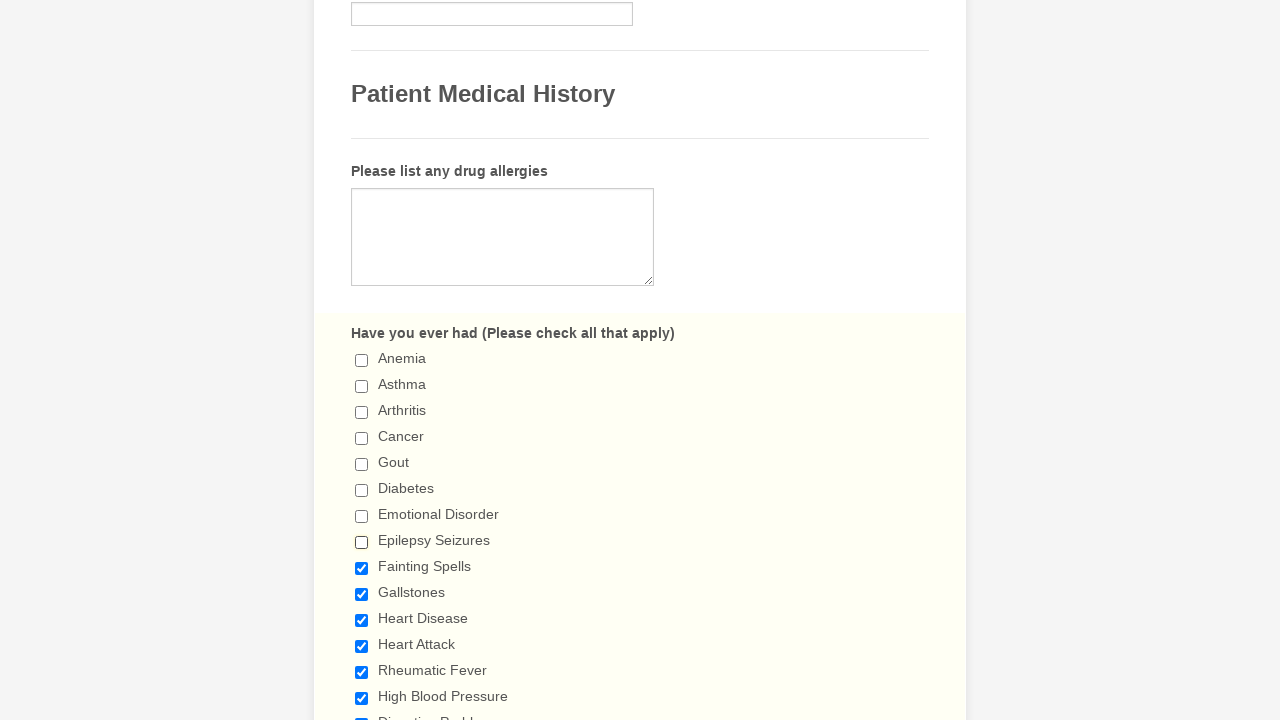

Clicked checkbox 9 to deselect it at (362, 568) on div[data-component='checkbox'] input >> nth=8
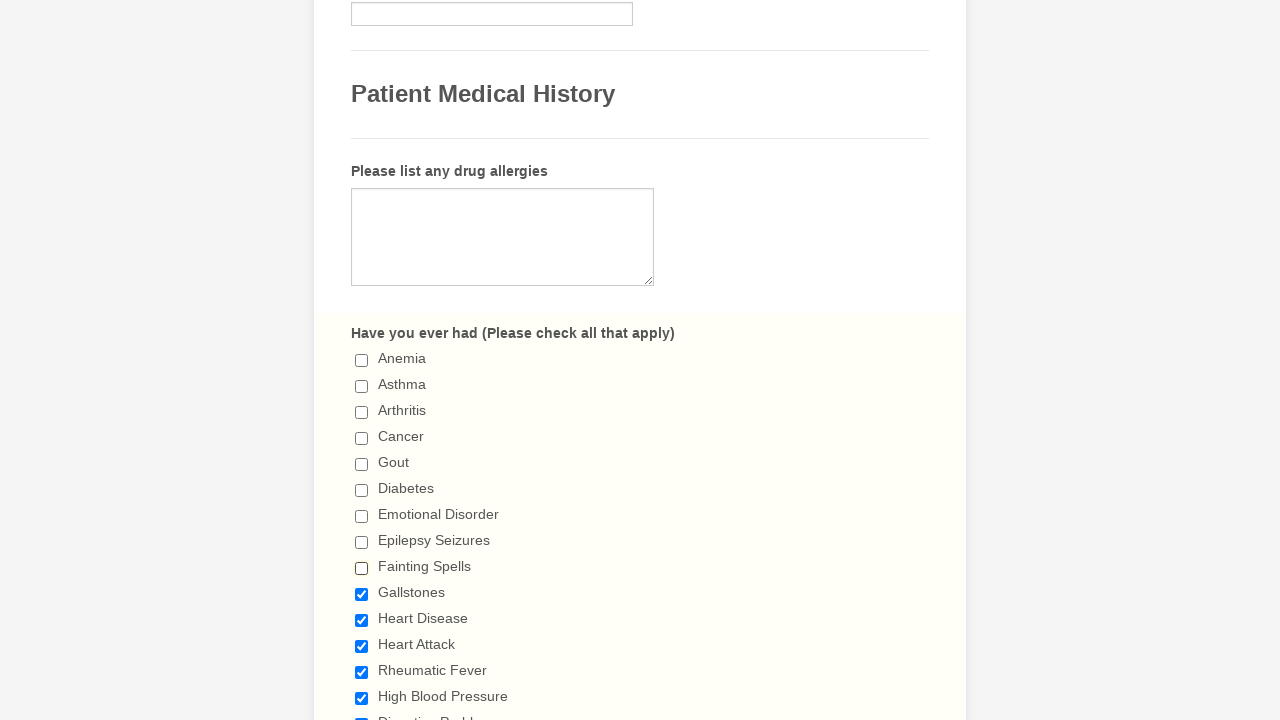

Clicked checkbox 10 to deselect it at (362, 594) on div[data-component='checkbox'] input >> nth=9
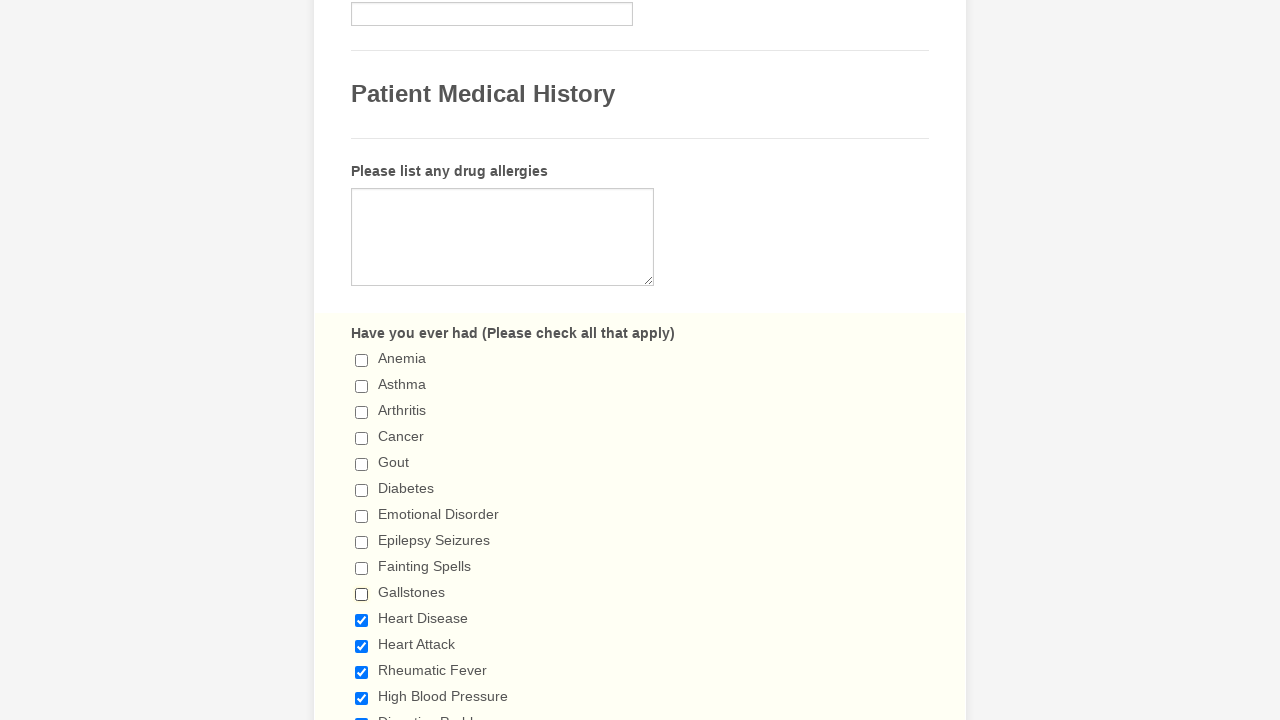

Clicked checkbox 11 to deselect it at (362, 620) on div[data-component='checkbox'] input >> nth=10
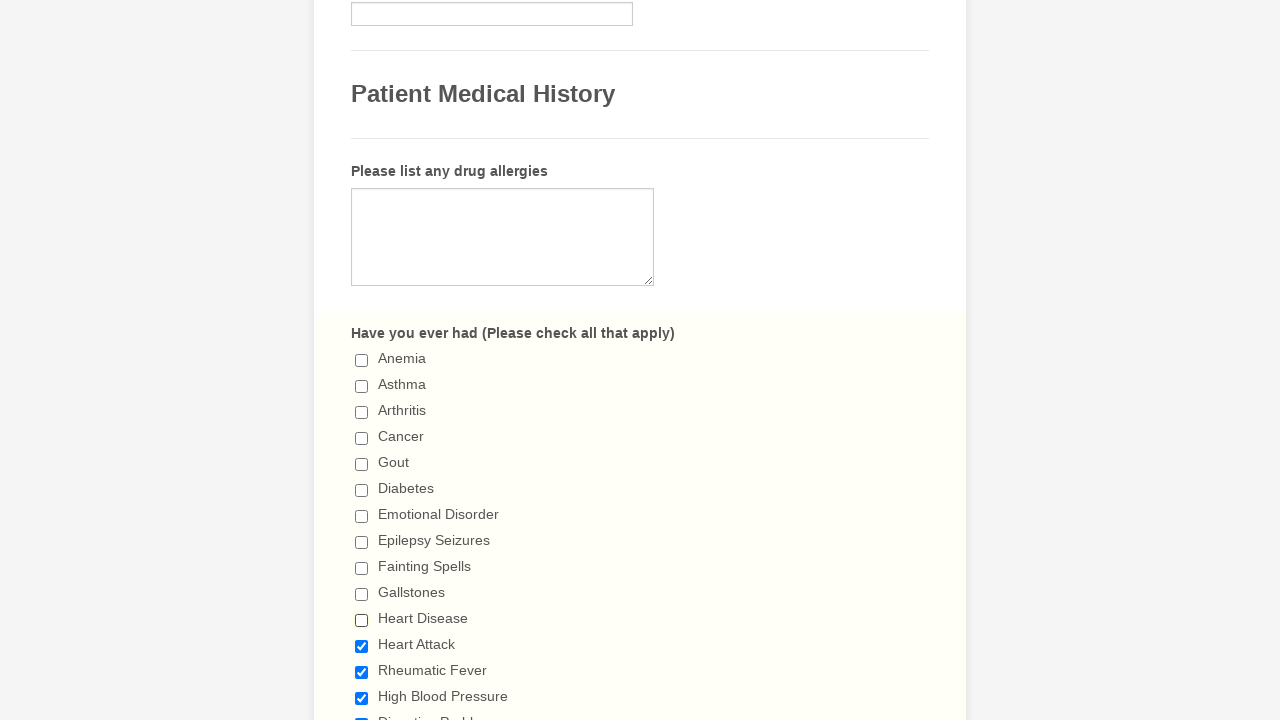

Clicked checkbox 12 to deselect it at (362, 646) on div[data-component='checkbox'] input >> nth=11
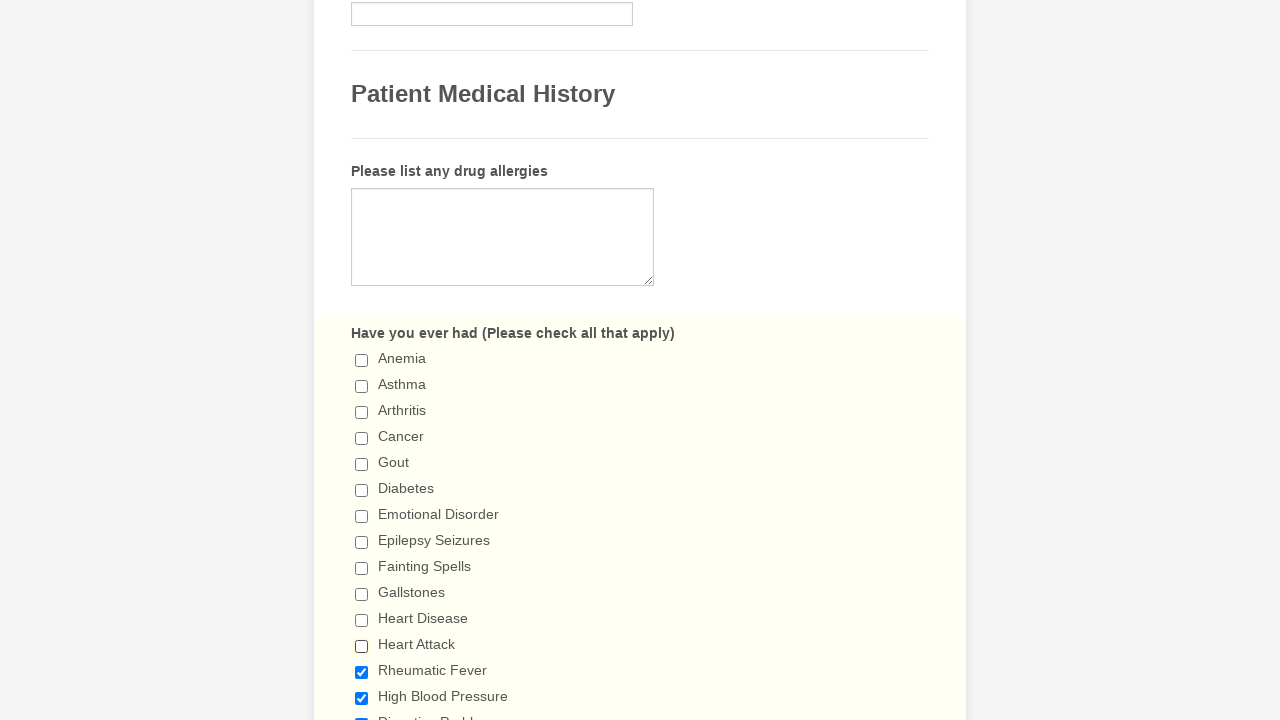

Clicked checkbox 13 to deselect it at (362, 672) on div[data-component='checkbox'] input >> nth=12
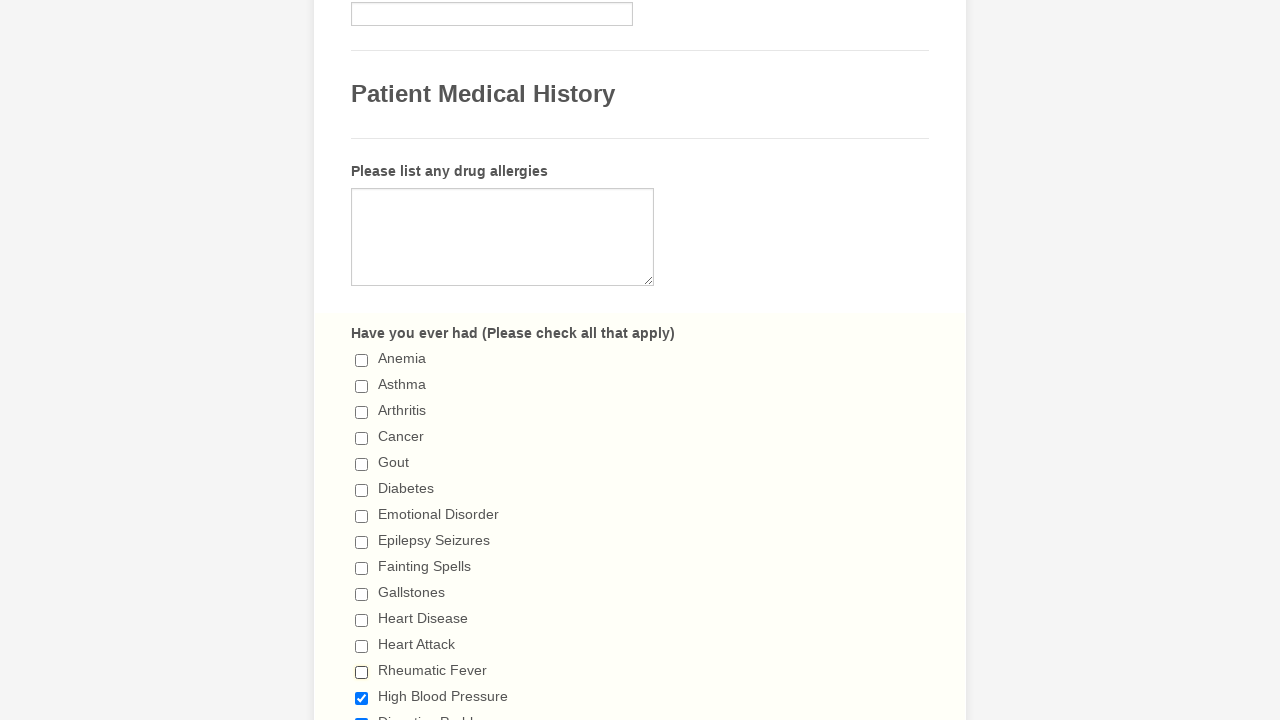

Clicked checkbox 14 to deselect it at (362, 698) on div[data-component='checkbox'] input >> nth=13
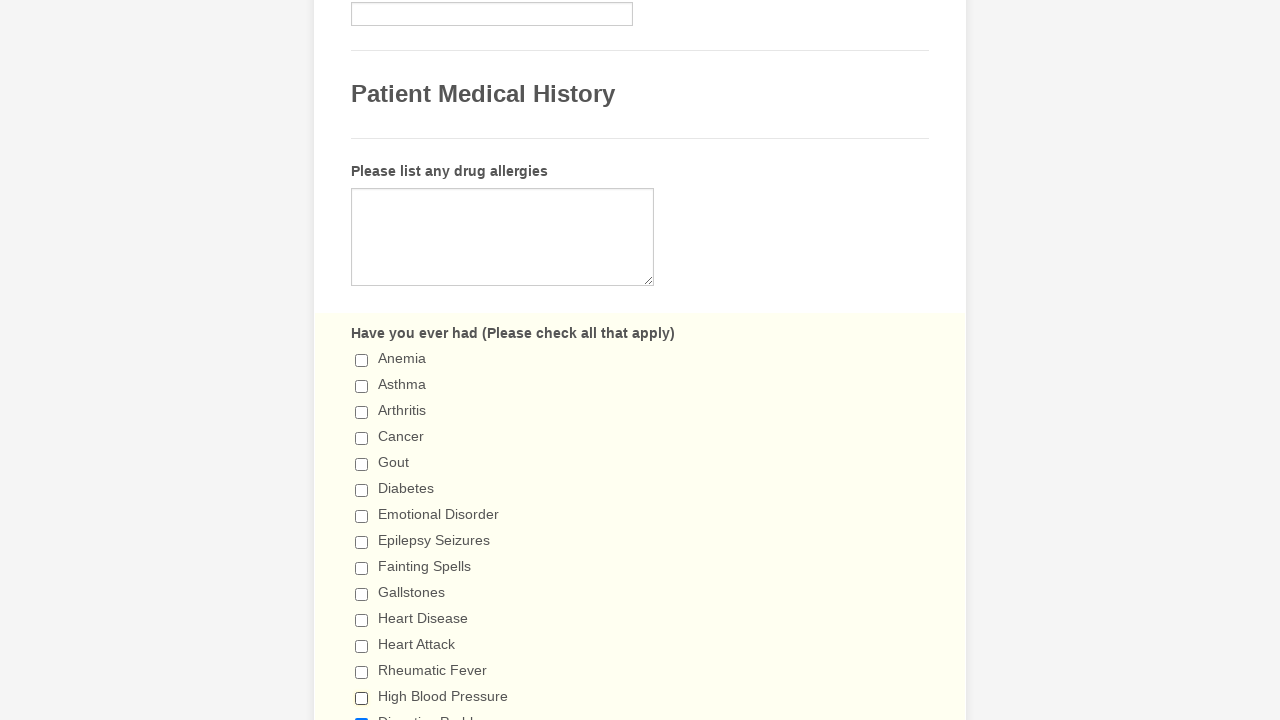

Clicked checkbox 15 to deselect it at (362, 714) on div[data-component='checkbox'] input >> nth=14
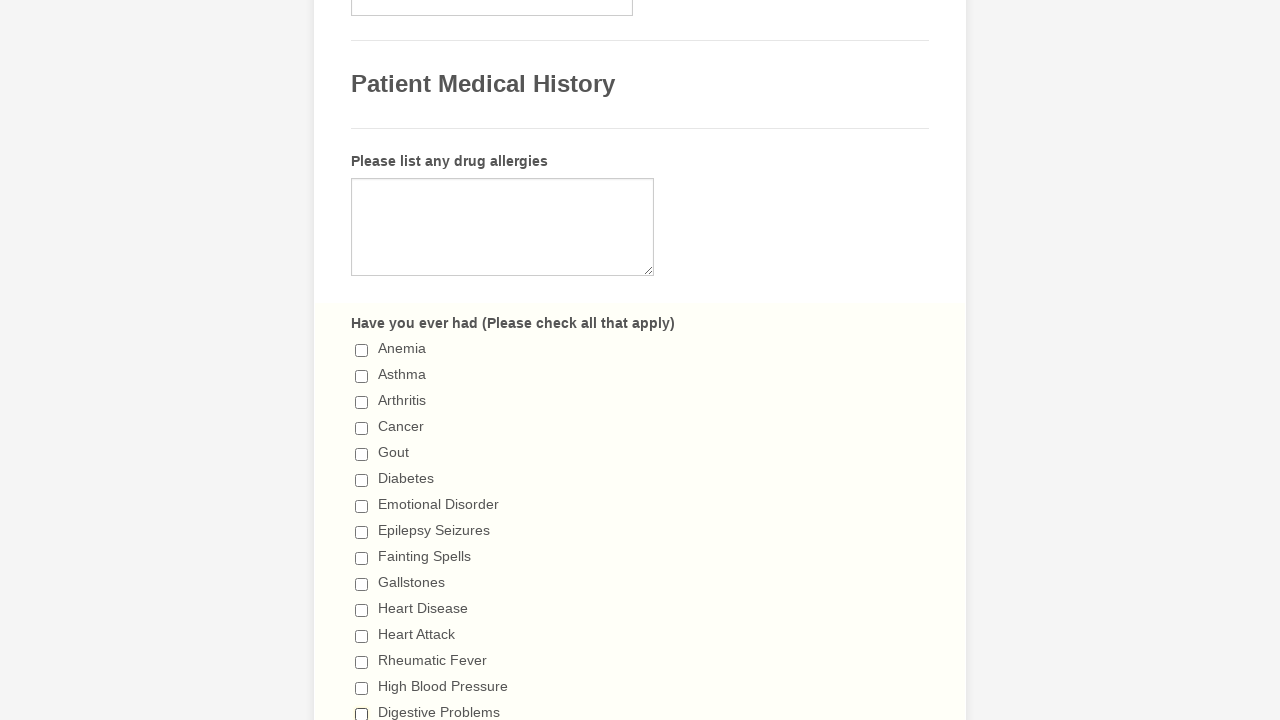

Clicked checkbox 16 to deselect it at (362, 360) on div[data-component='checkbox'] input >> nth=15
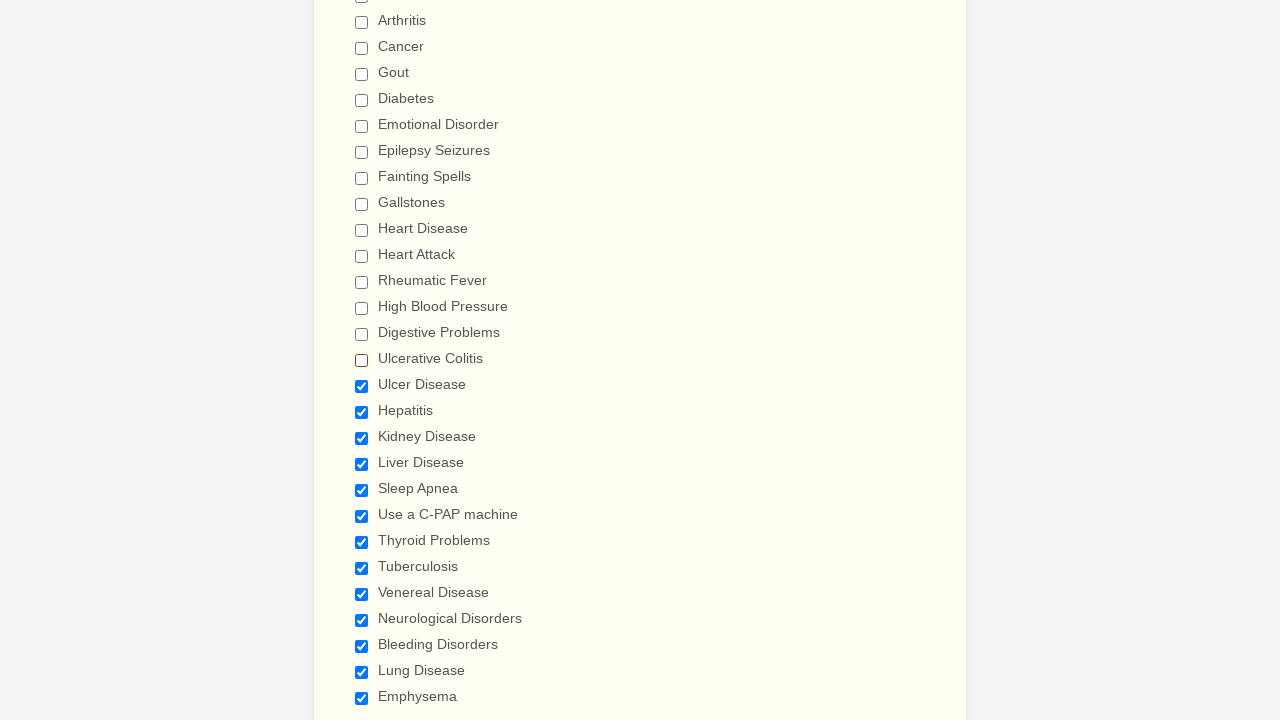

Clicked checkbox 17 to deselect it at (362, 386) on div[data-component='checkbox'] input >> nth=16
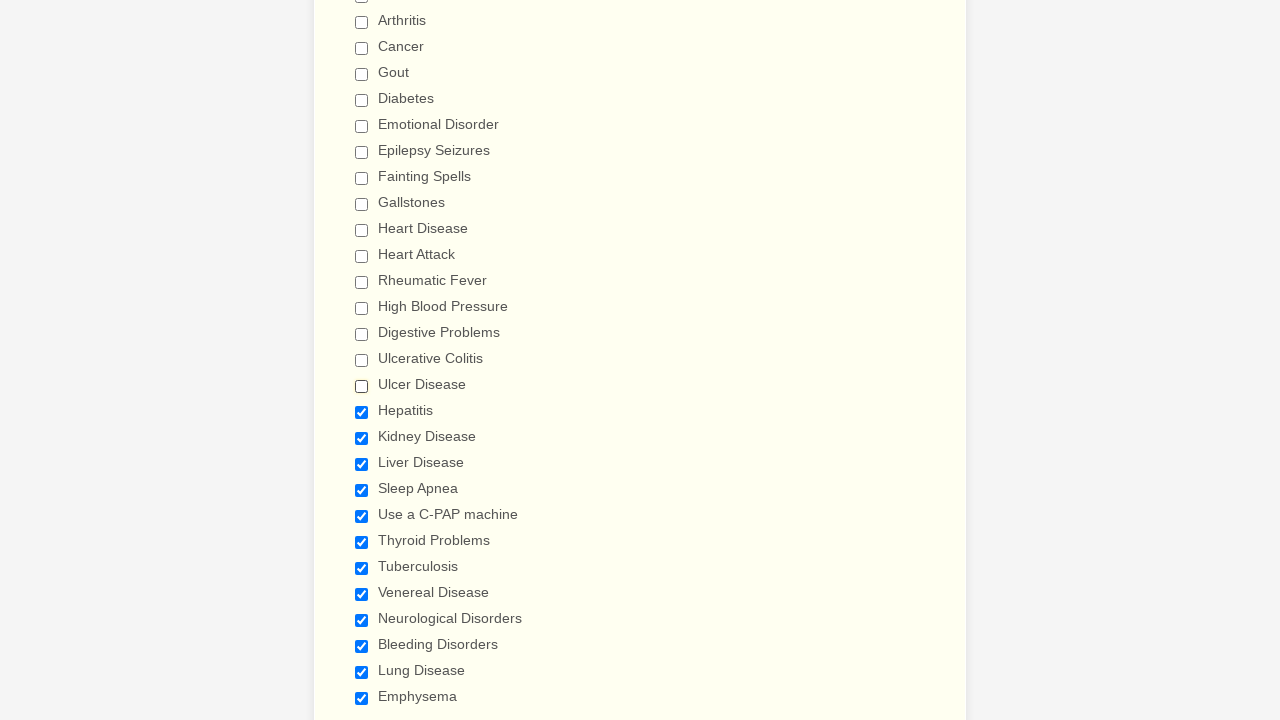

Clicked checkbox 18 to deselect it at (362, 412) on div[data-component='checkbox'] input >> nth=17
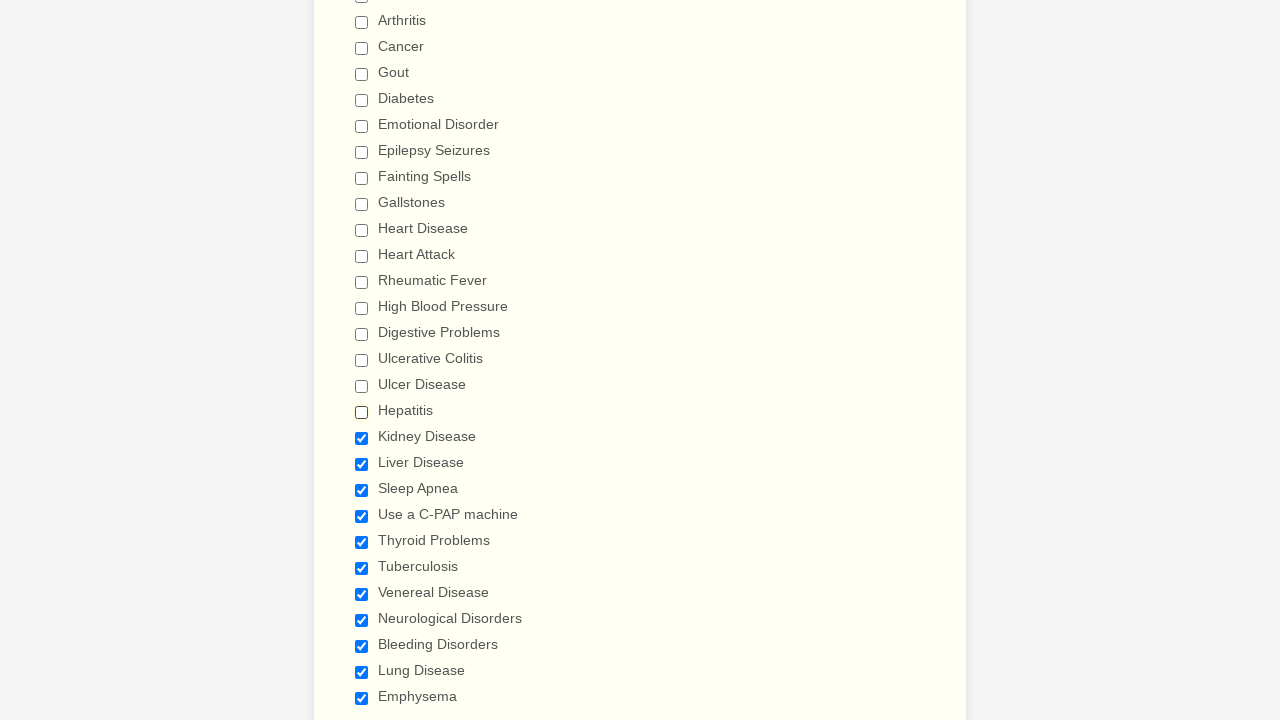

Clicked checkbox 19 to deselect it at (362, 438) on div[data-component='checkbox'] input >> nth=18
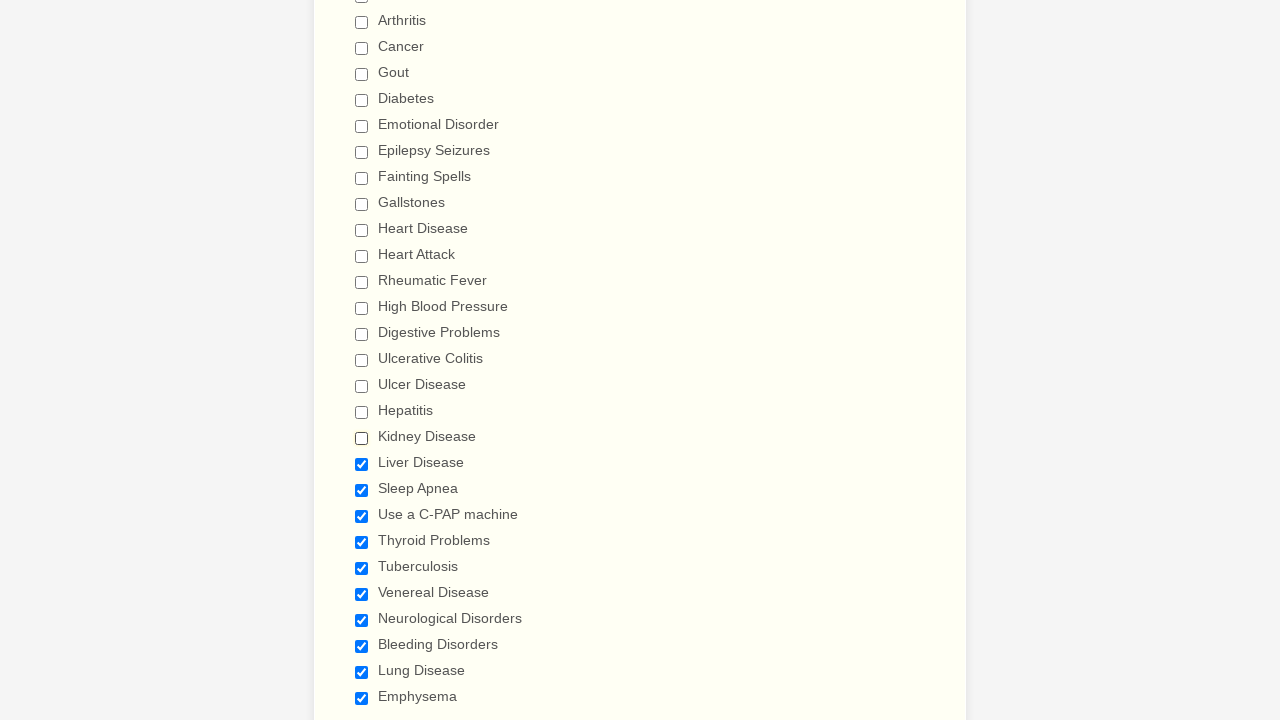

Clicked checkbox 20 to deselect it at (362, 464) on div[data-component='checkbox'] input >> nth=19
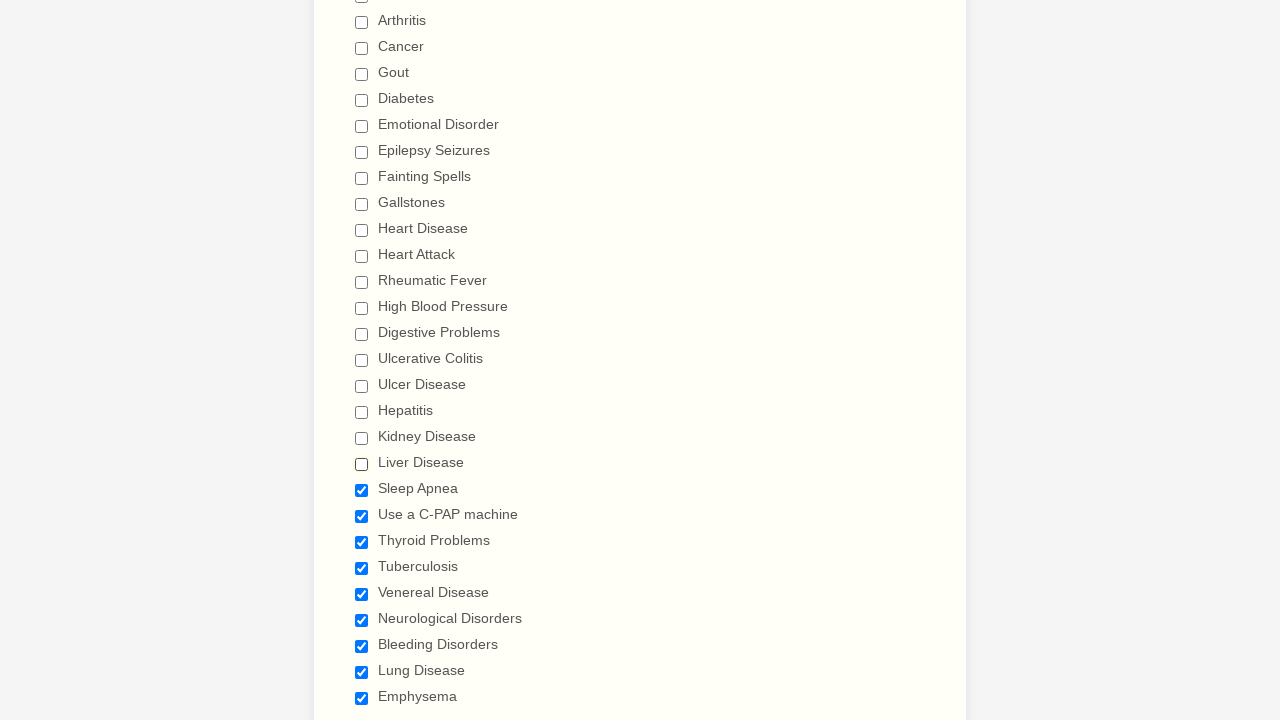

Clicked checkbox 21 to deselect it at (362, 490) on div[data-component='checkbox'] input >> nth=20
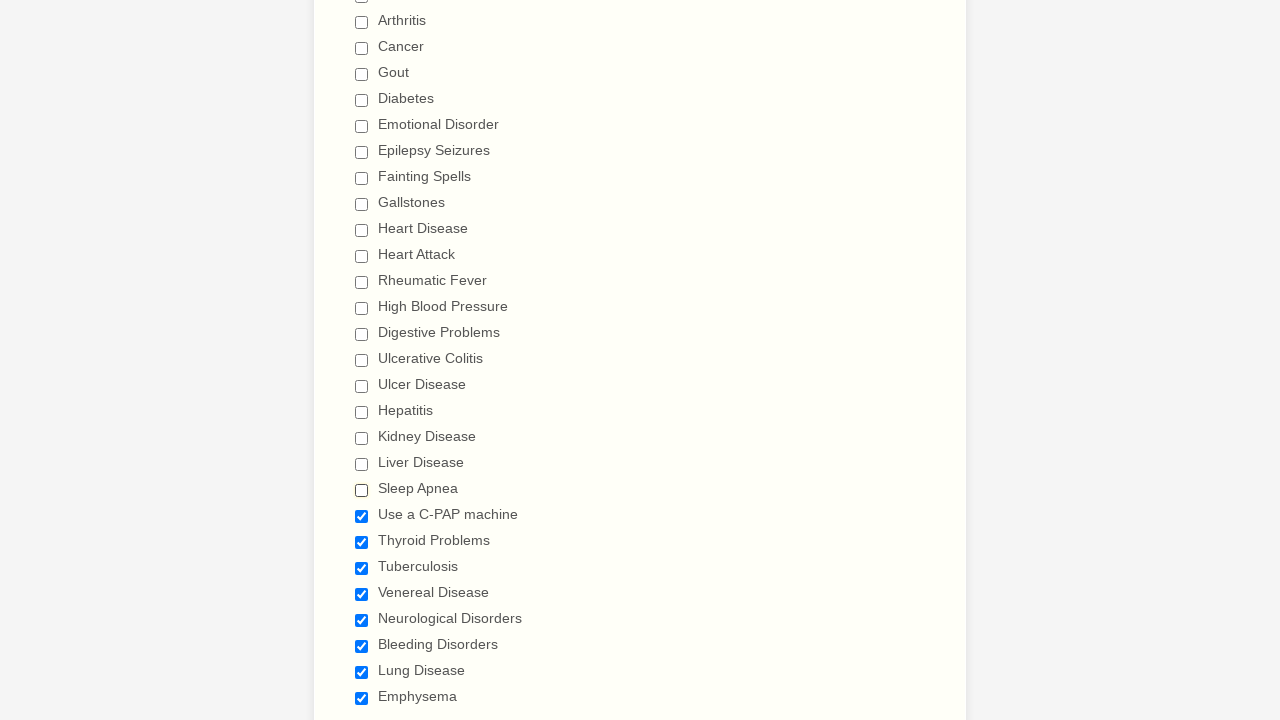

Clicked checkbox 22 to deselect it at (362, 516) on div[data-component='checkbox'] input >> nth=21
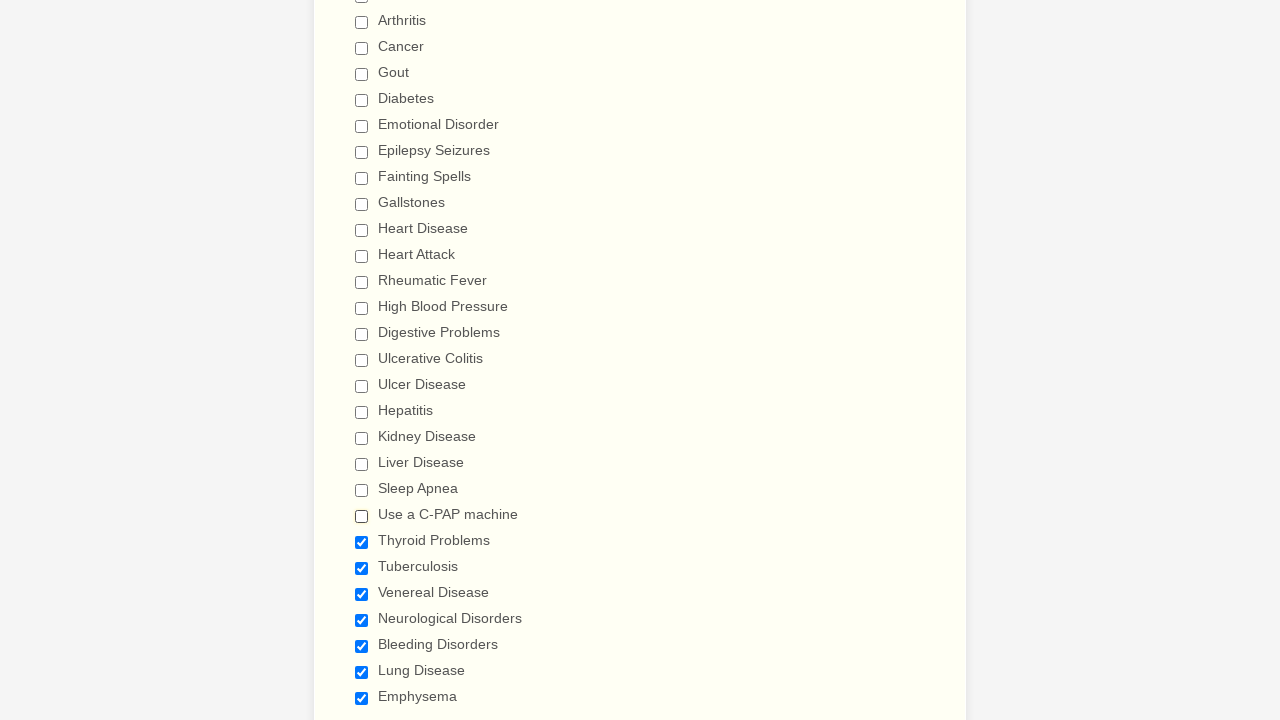

Clicked checkbox 23 to deselect it at (362, 542) on div[data-component='checkbox'] input >> nth=22
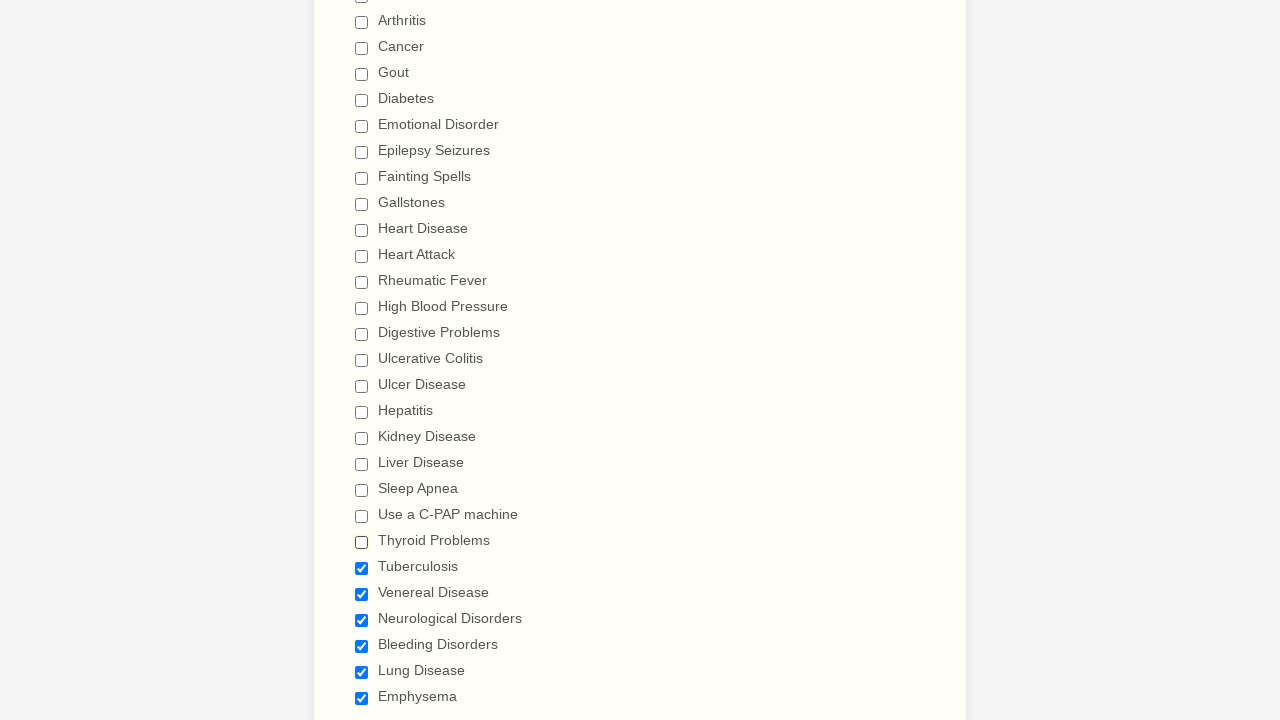

Clicked checkbox 24 to deselect it at (362, 568) on div[data-component='checkbox'] input >> nth=23
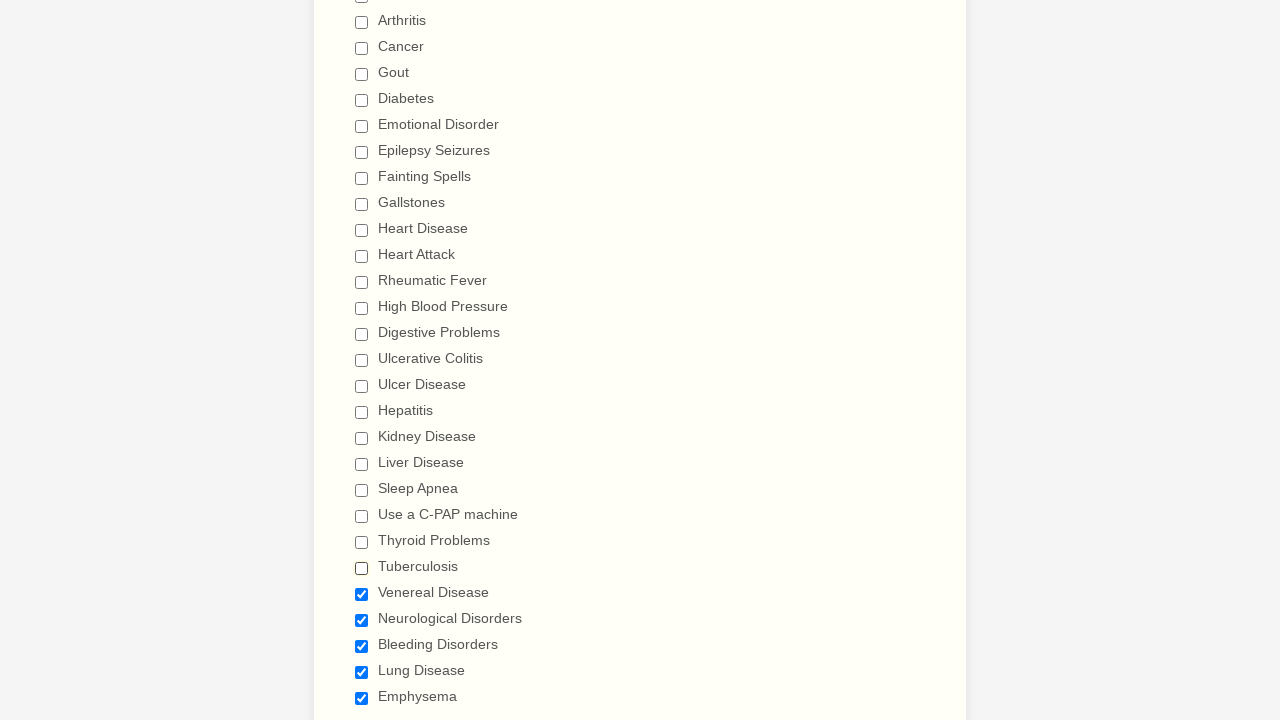

Clicked checkbox 25 to deselect it at (362, 594) on div[data-component='checkbox'] input >> nth=24
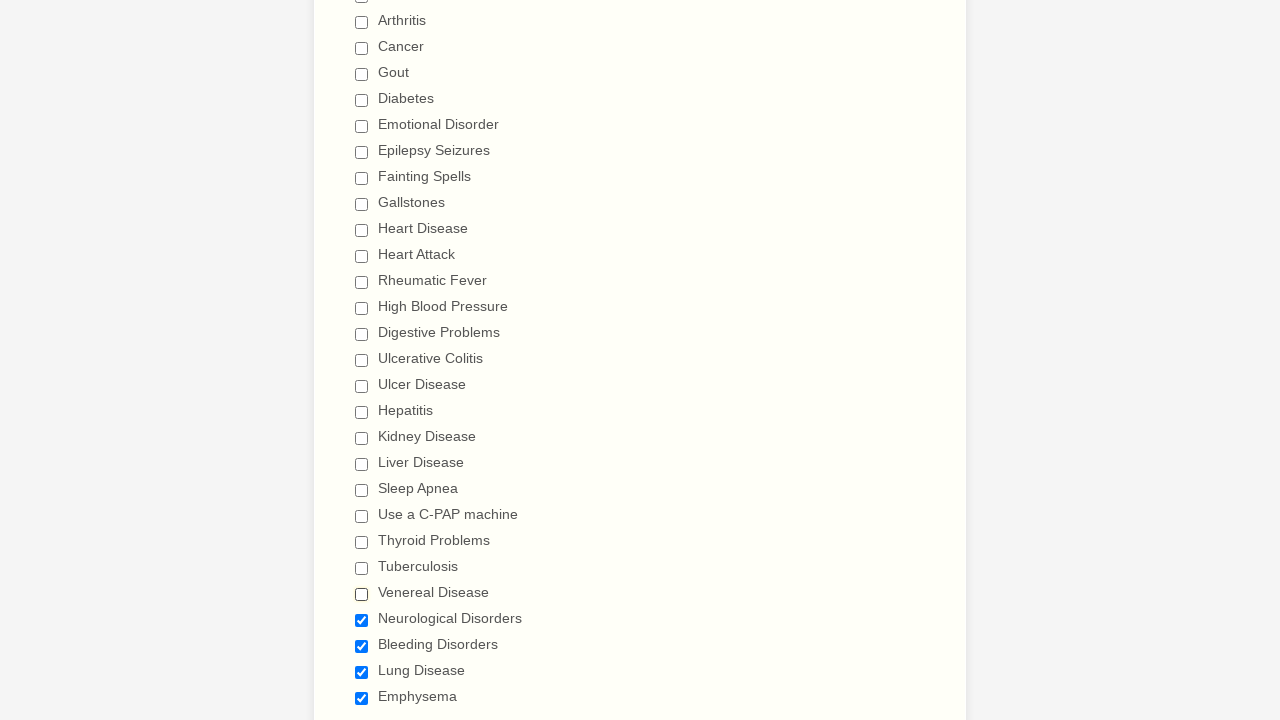

Clicked checkbox 26 to deselect it at (362, 620) on div[data-component='checkbox'] input >> nth=25
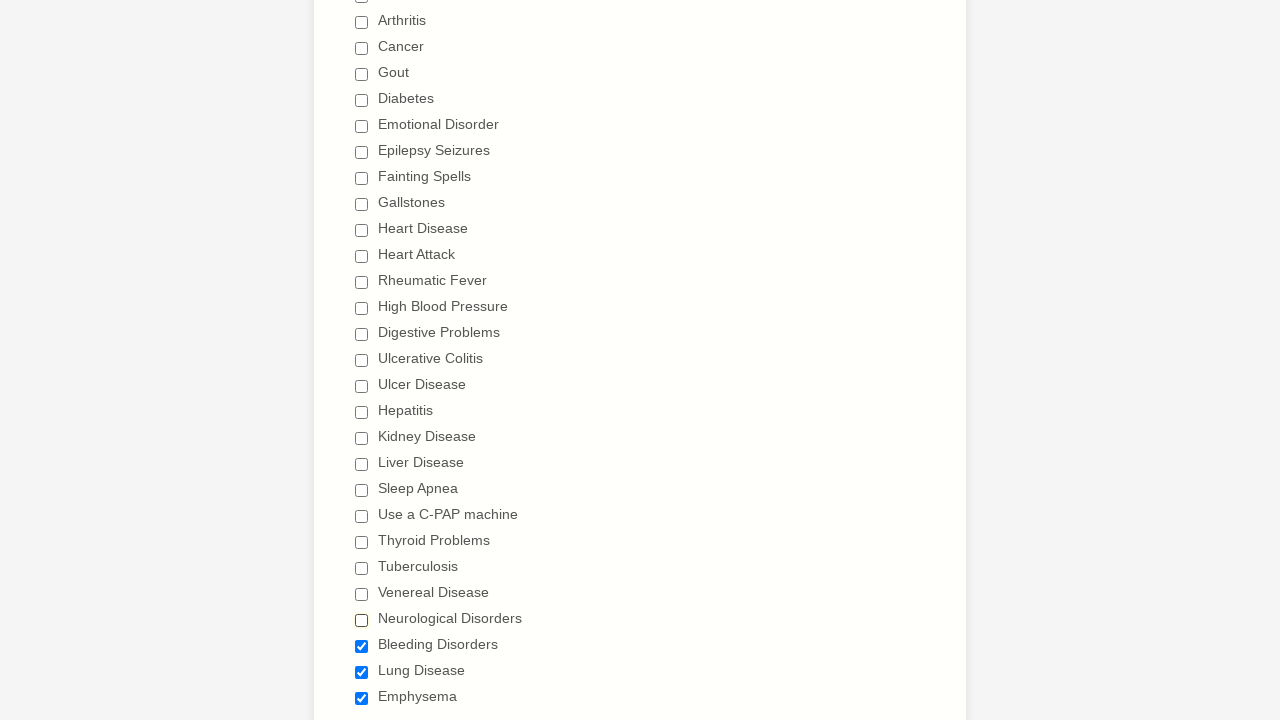

Clicked checkbox 27 to deselect it at (362, 646) on div[data-component='checkbox'] input >> nth=26
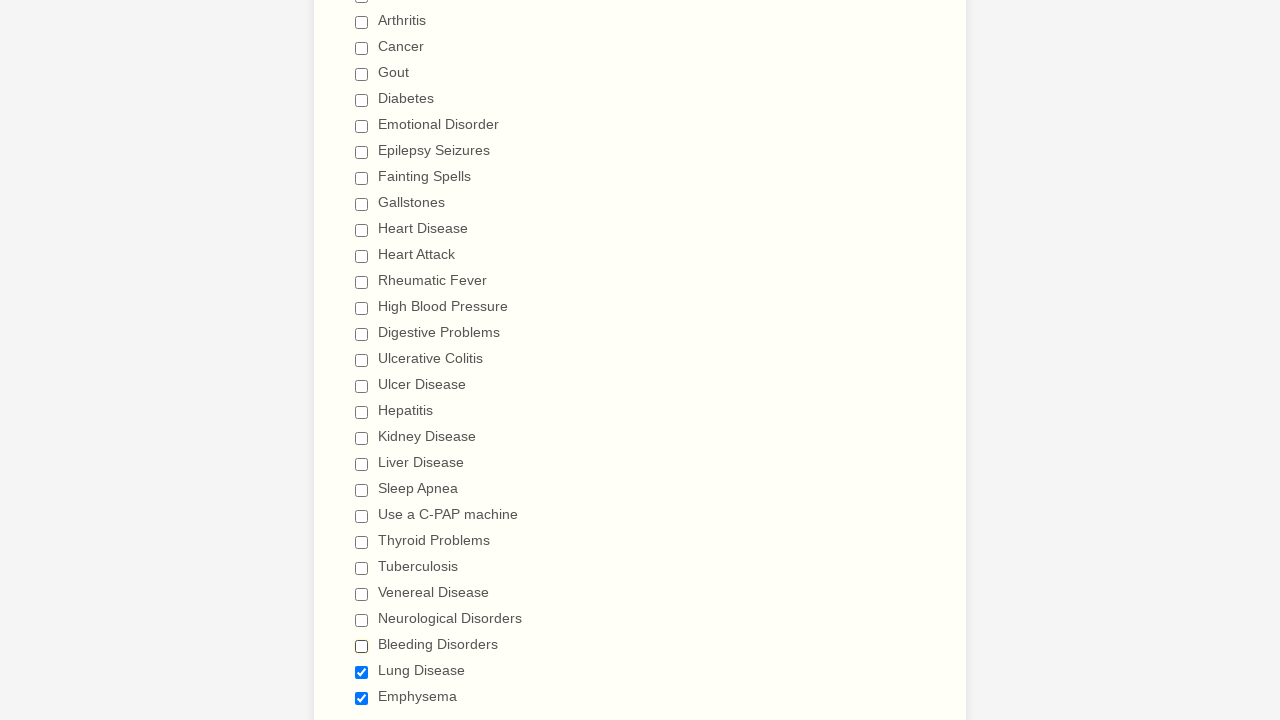

Clicked checkbox 28 to deselect it at (362, 672) on div[data-component='checkbox'] input >> nth=27
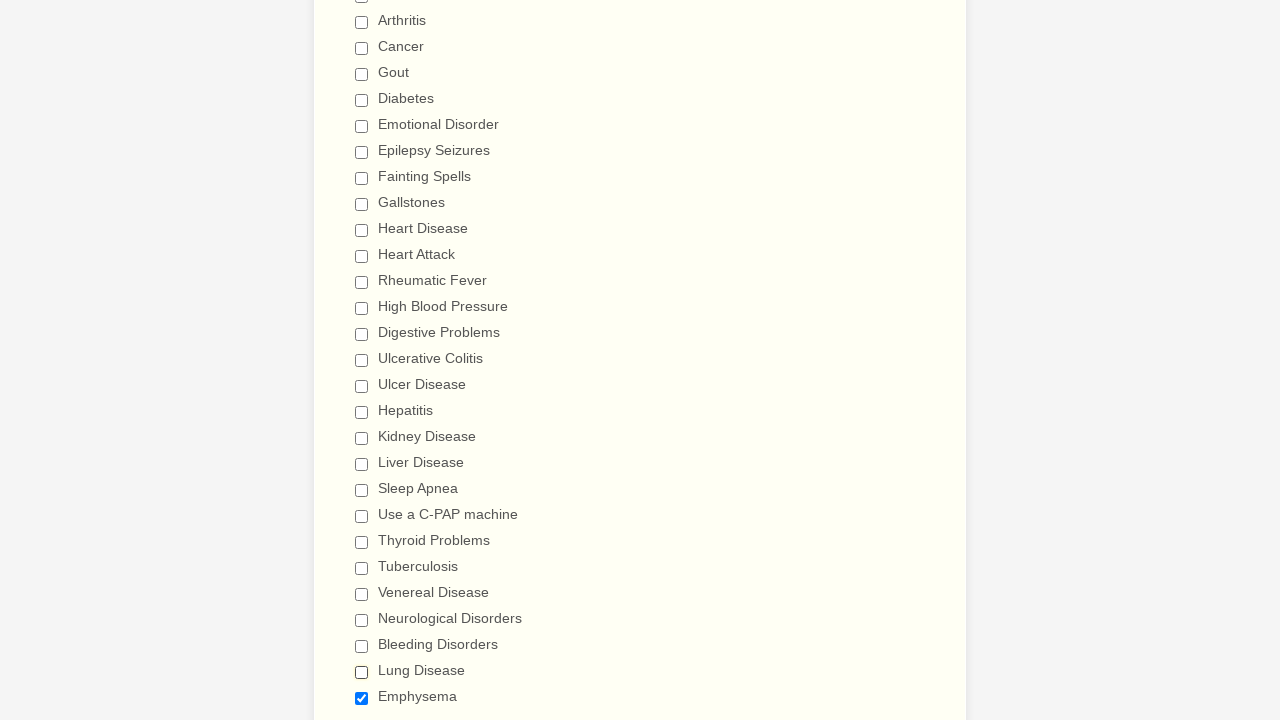

Clicked checkbox 29 to deselect it at (362, 698) on div[data-component='checkbox'] input >> nth=28
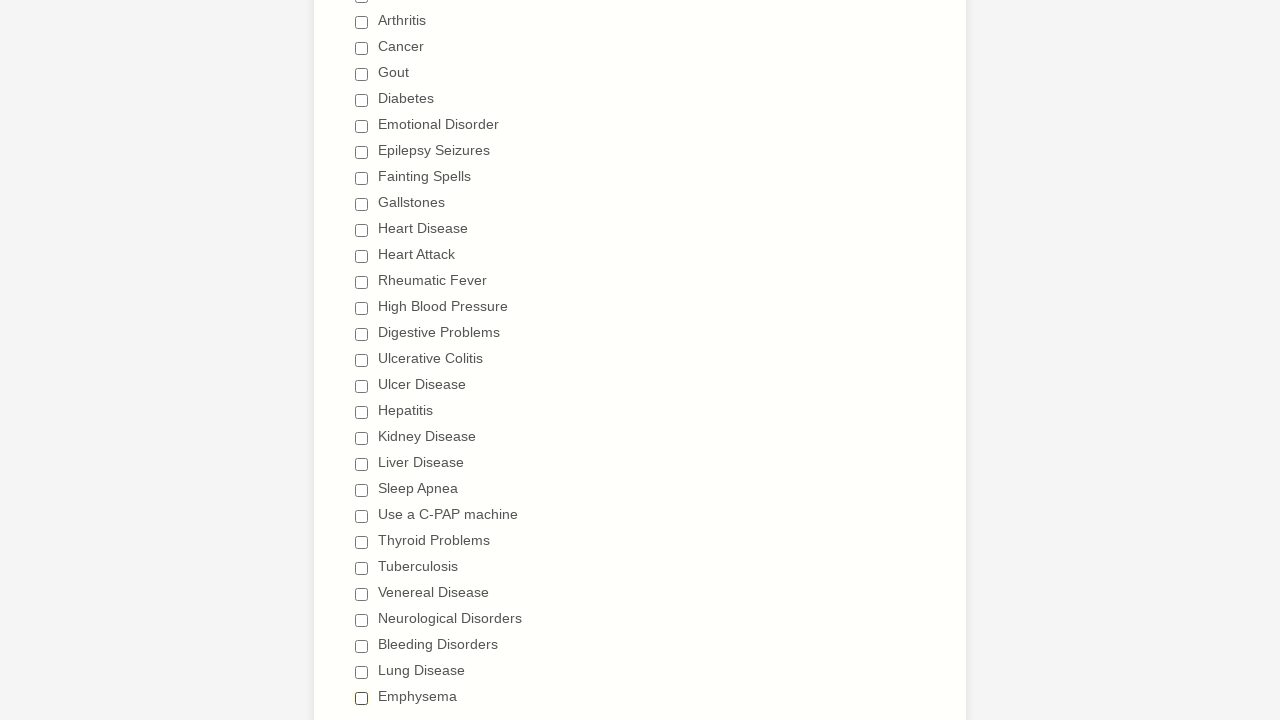

Deselected all checkboxes
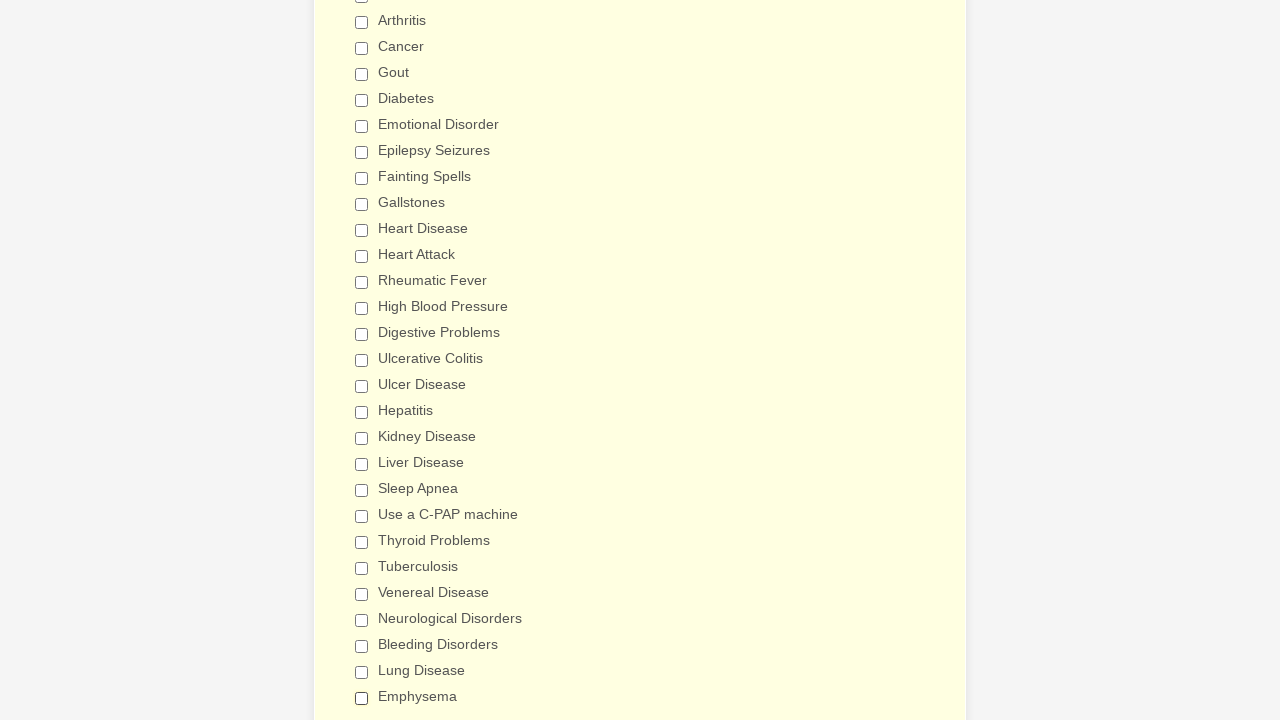

Selected checkbox with value 'Emotional Disorder' at (362, 126) on div[data-component='checkbox'] input >> nth=6
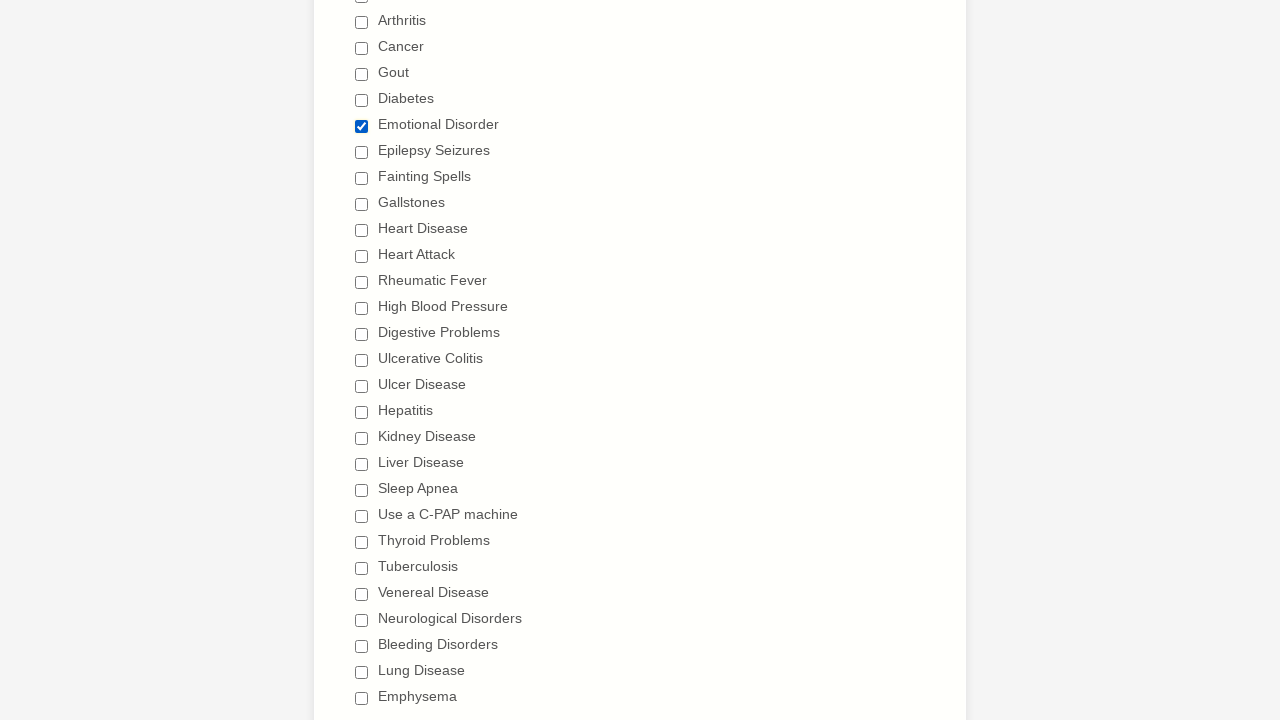

Selected checkbox with value 'Emphysema' at (362, 698) on div[data-component='checkbox'] input >> nth=28
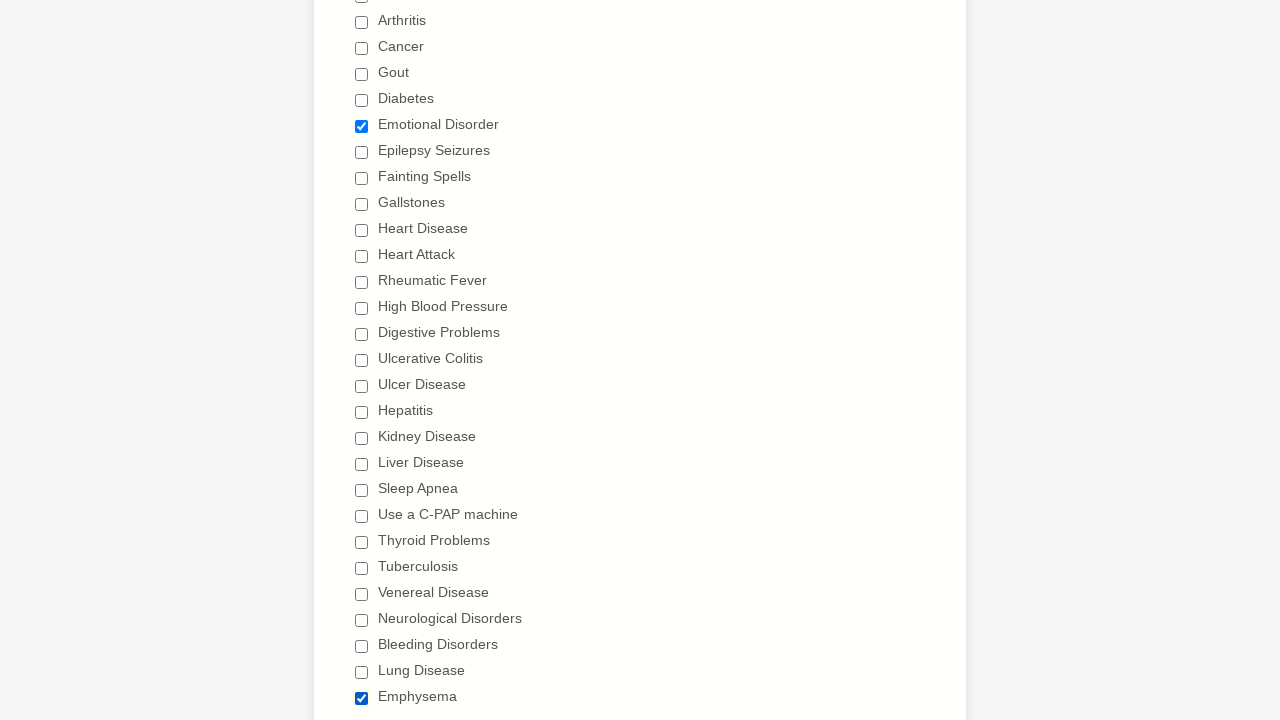

Finished selecting specific checkboxes: Emotional Disorder and Emphysema
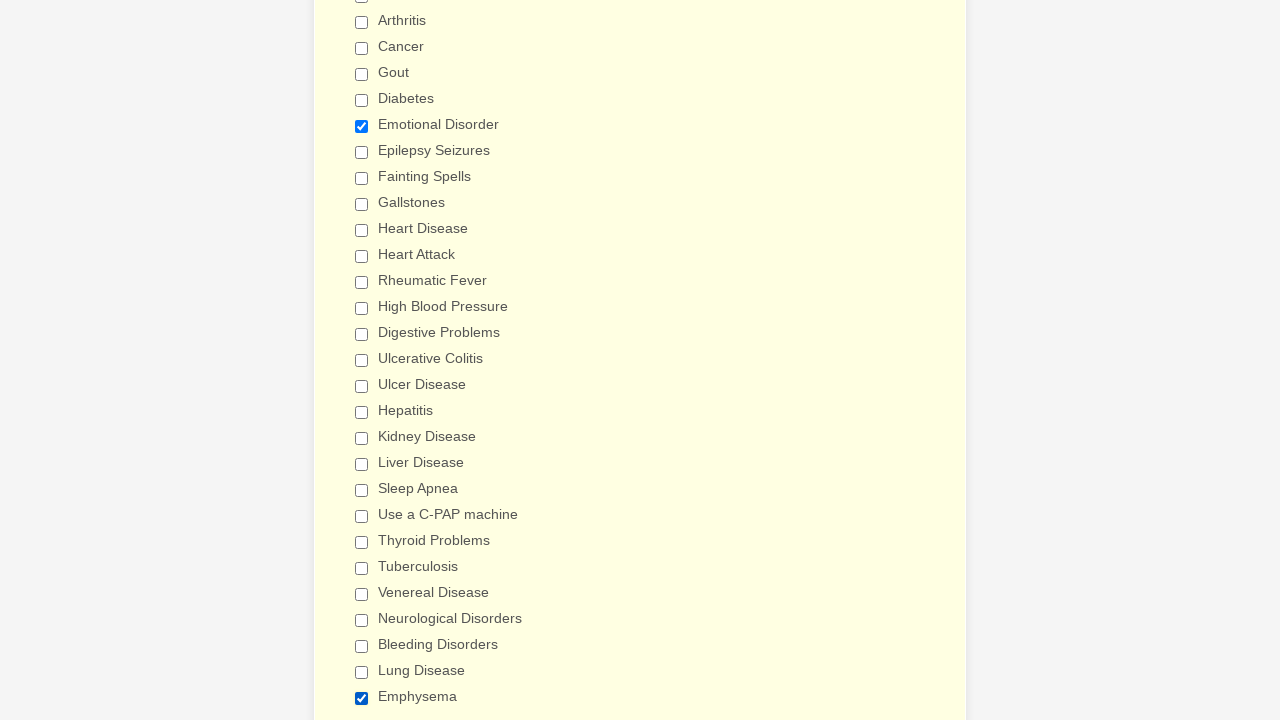

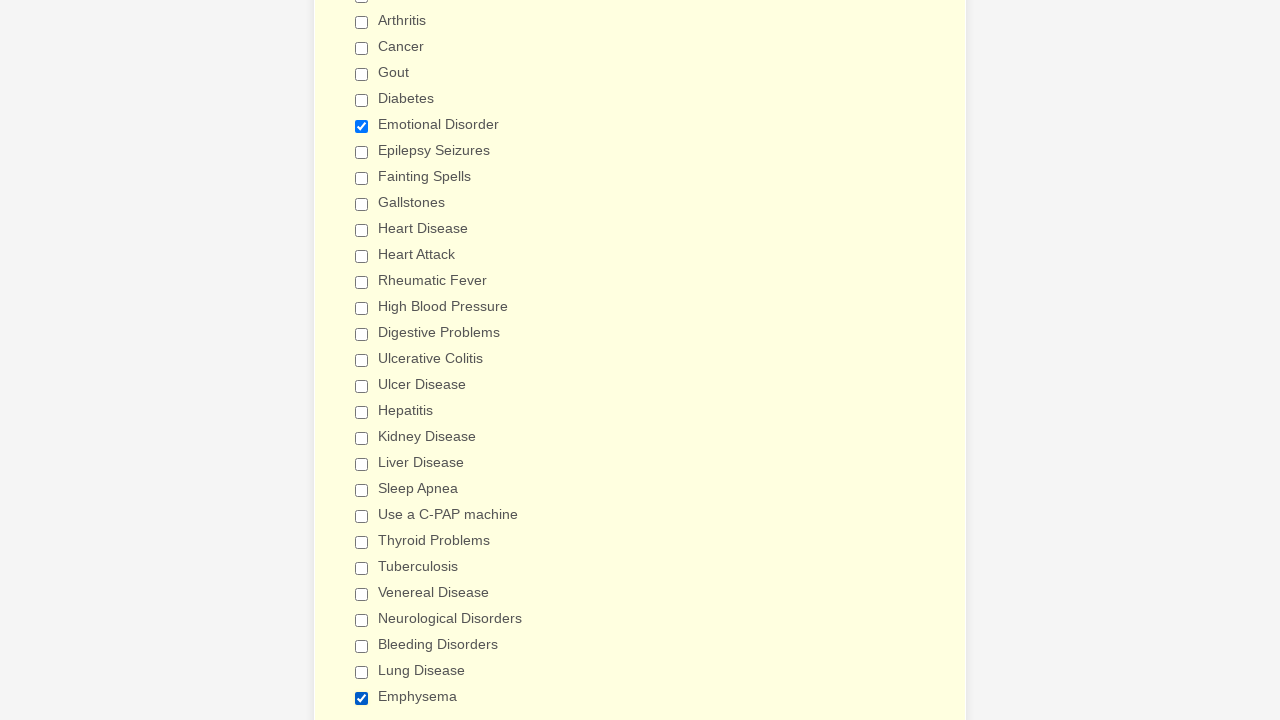